Tests infinite scroll functionality by scrolling down 750 pixels 10 times, then scrolling back up 750 pixels 10 times using JavaScript execution.

Starting URL: https://practice.cydeo.com/infinite_scroll

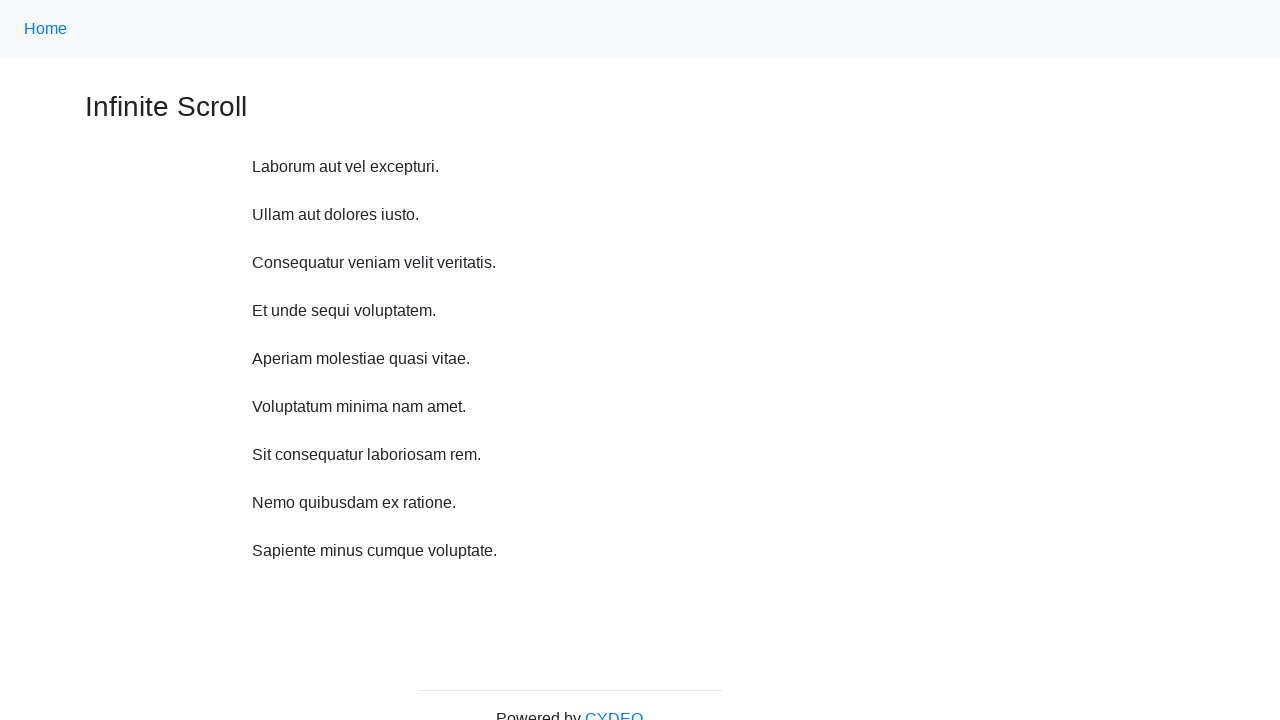

Scrolled down 750 pixels using JavaScript execution
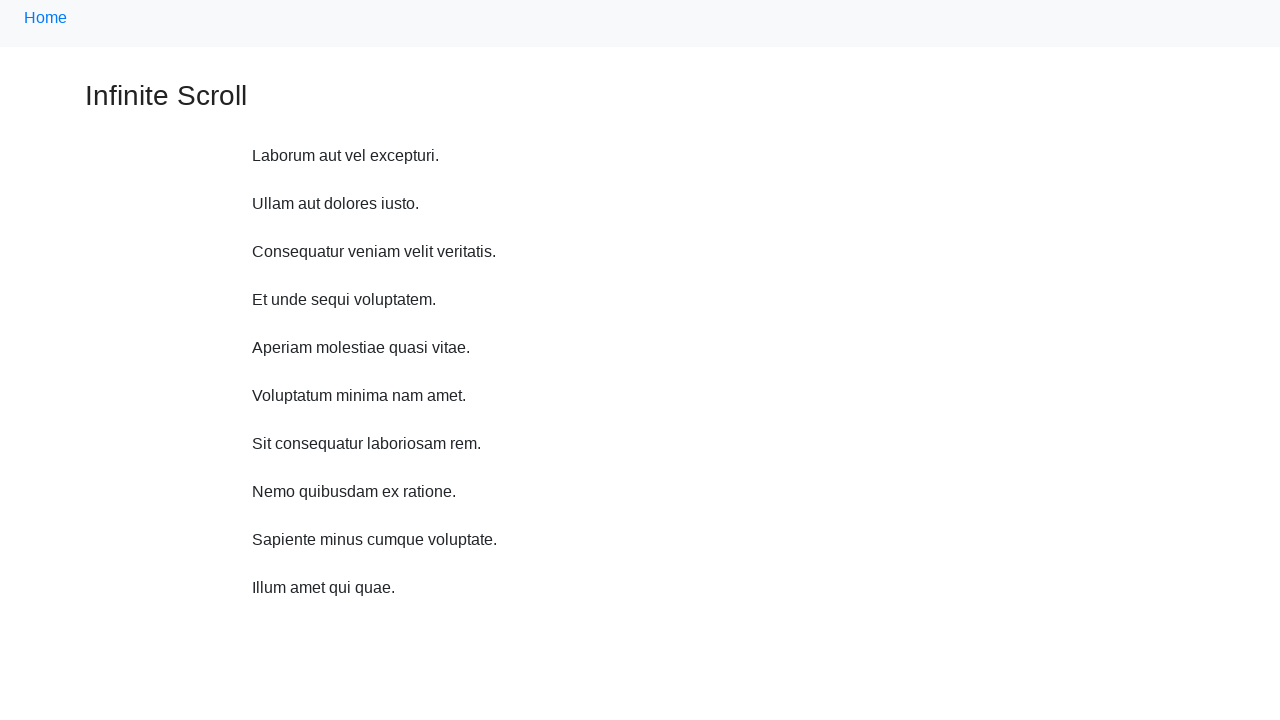

Waited 1 second before next scroll
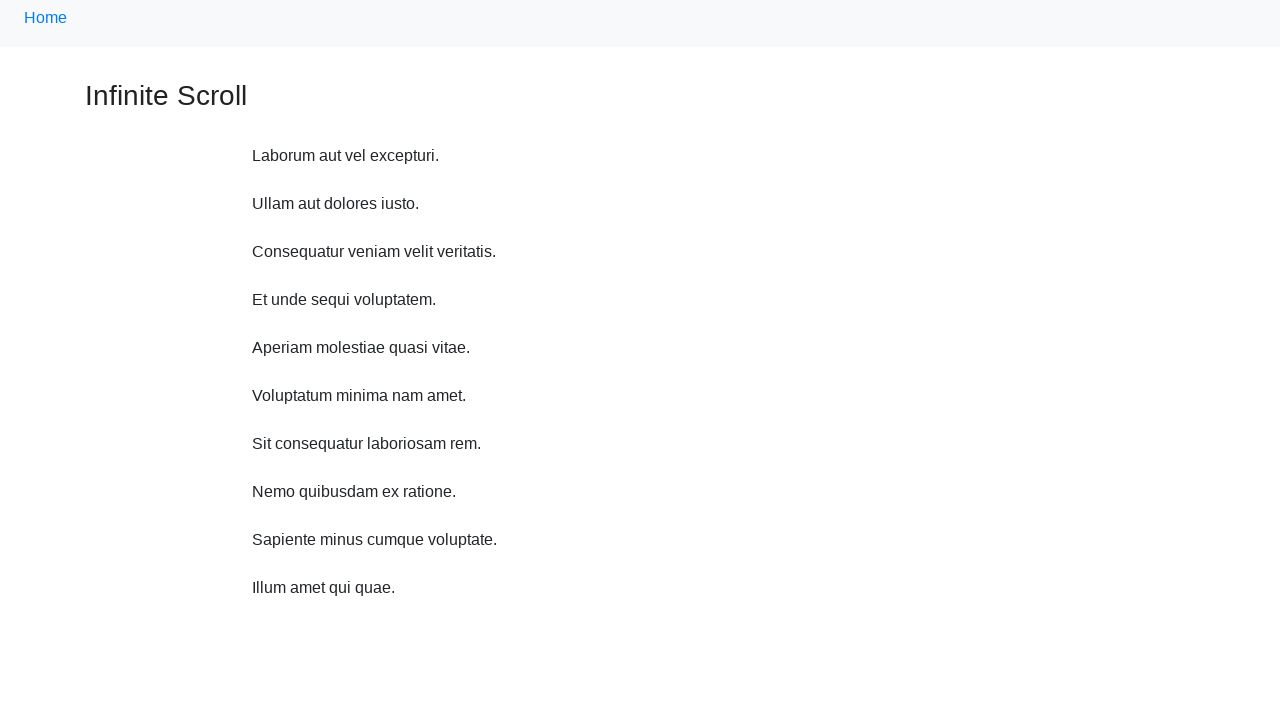

Scrolled down 750 pixels (iteration 1 of 10)
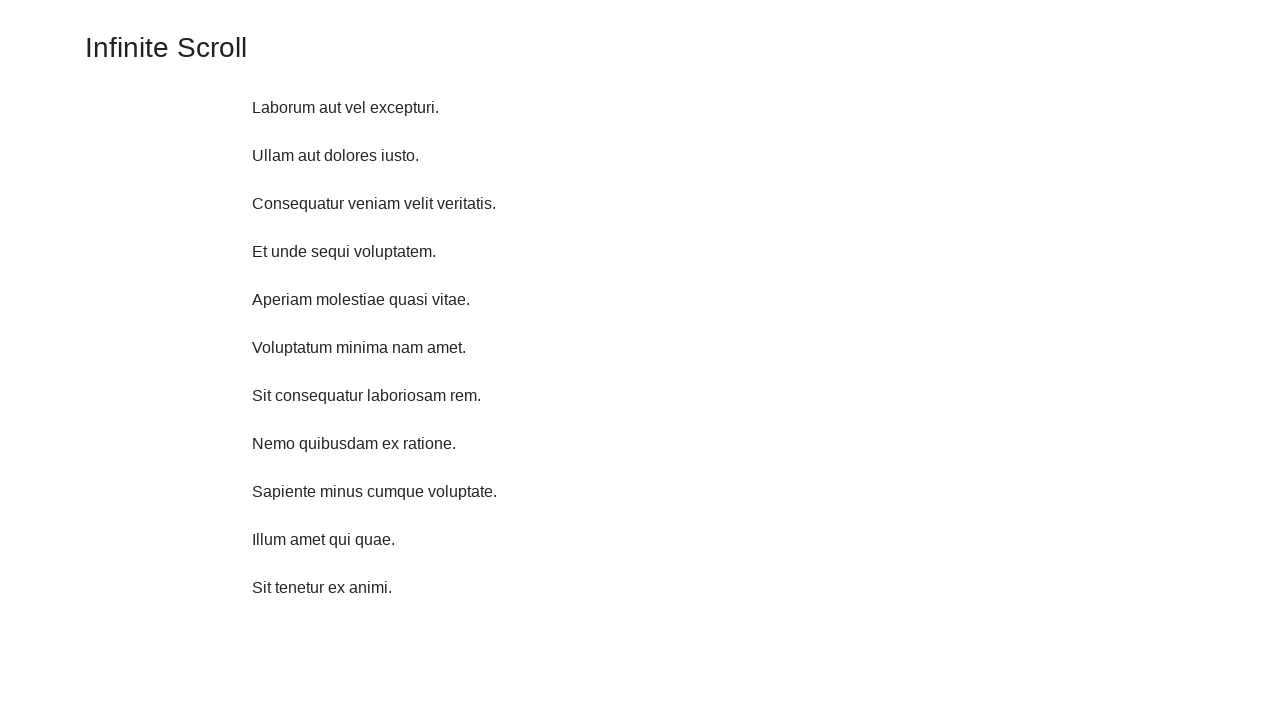

Waited 1 second before next scroll
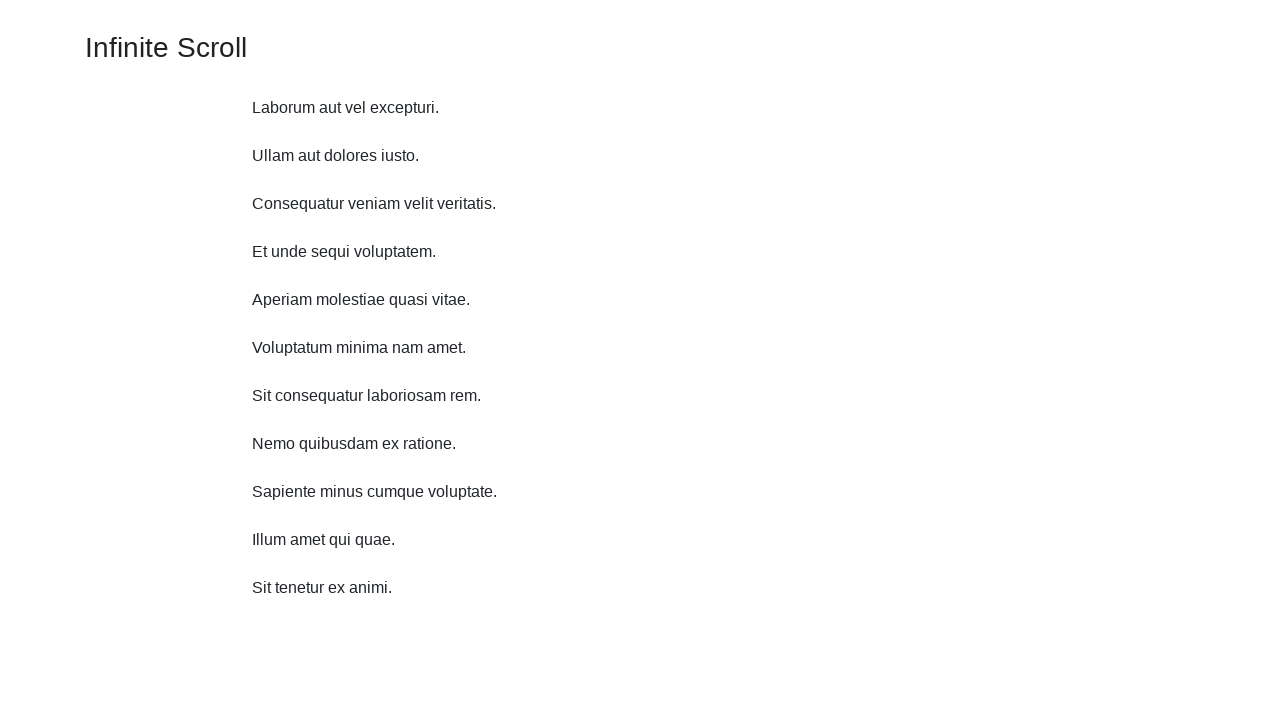

Scrolled down 750 pixels (iteration 2 of 10)
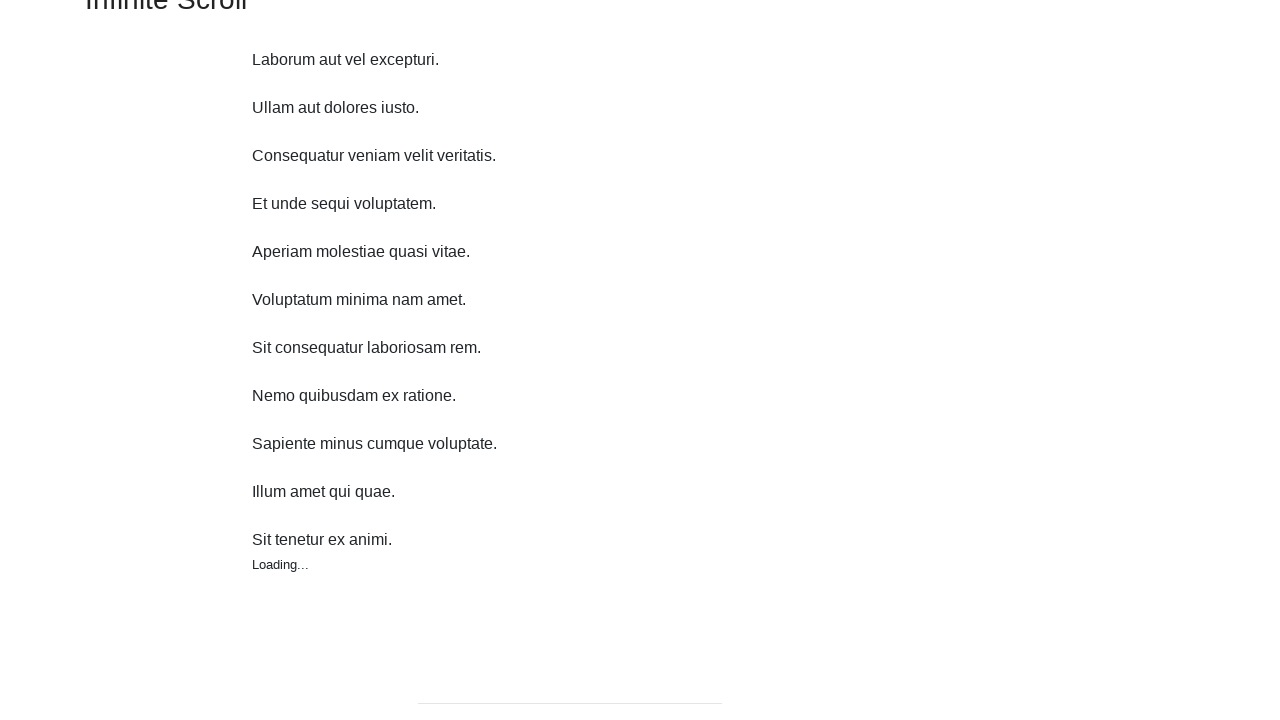

Waited 1 second before next scroll
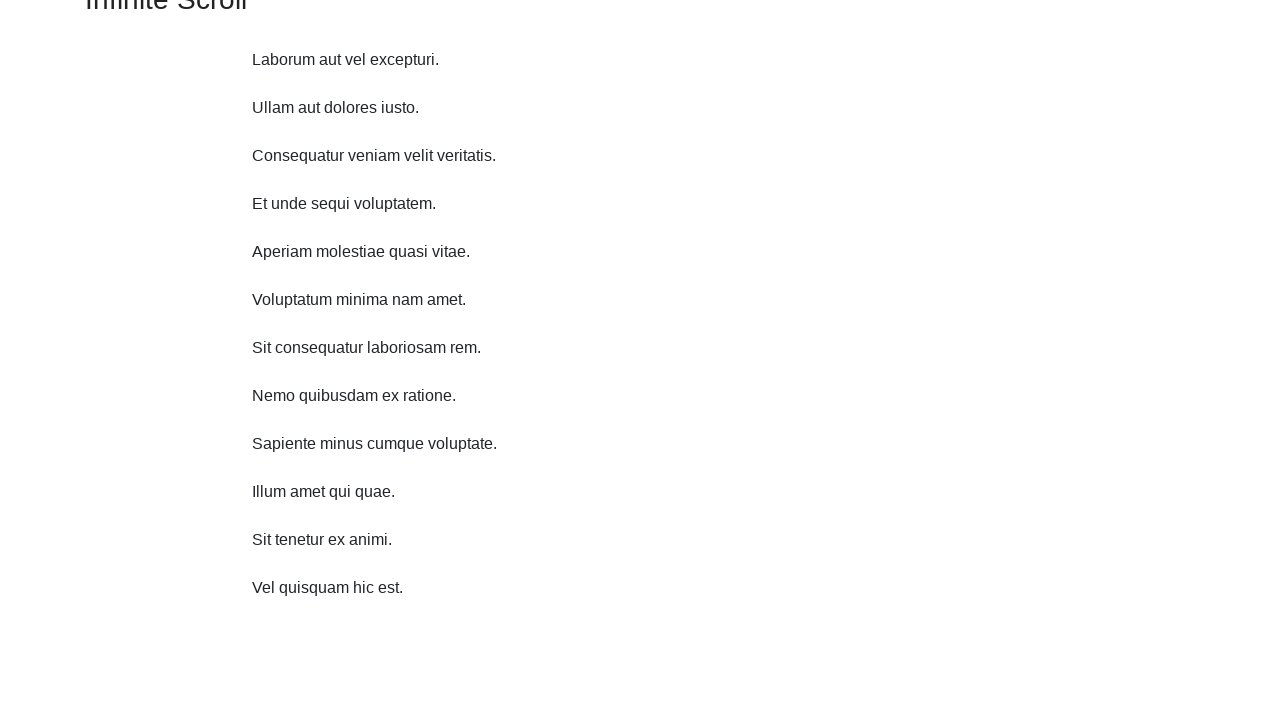

Scrolled down 750 pixels (iteration 3 of 10)
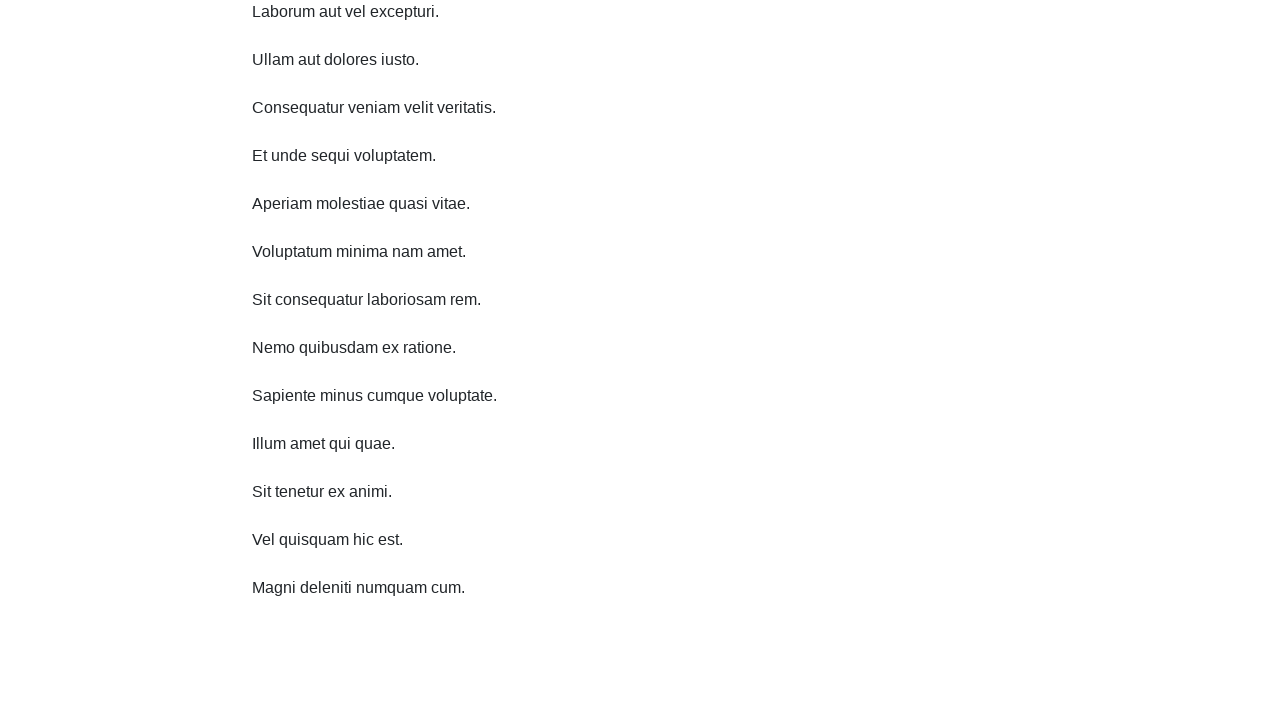

Waited 1 second before next scroll
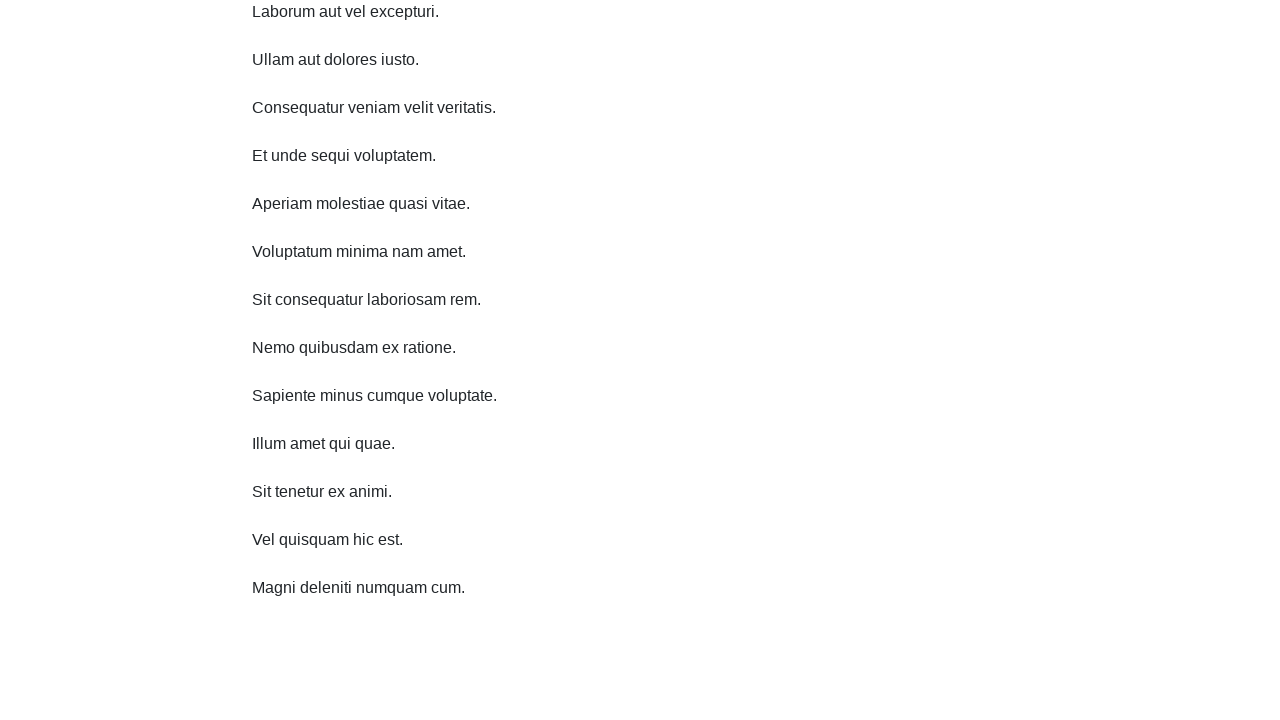

Scrolled down 750 pixels (iteration 4 of 10)
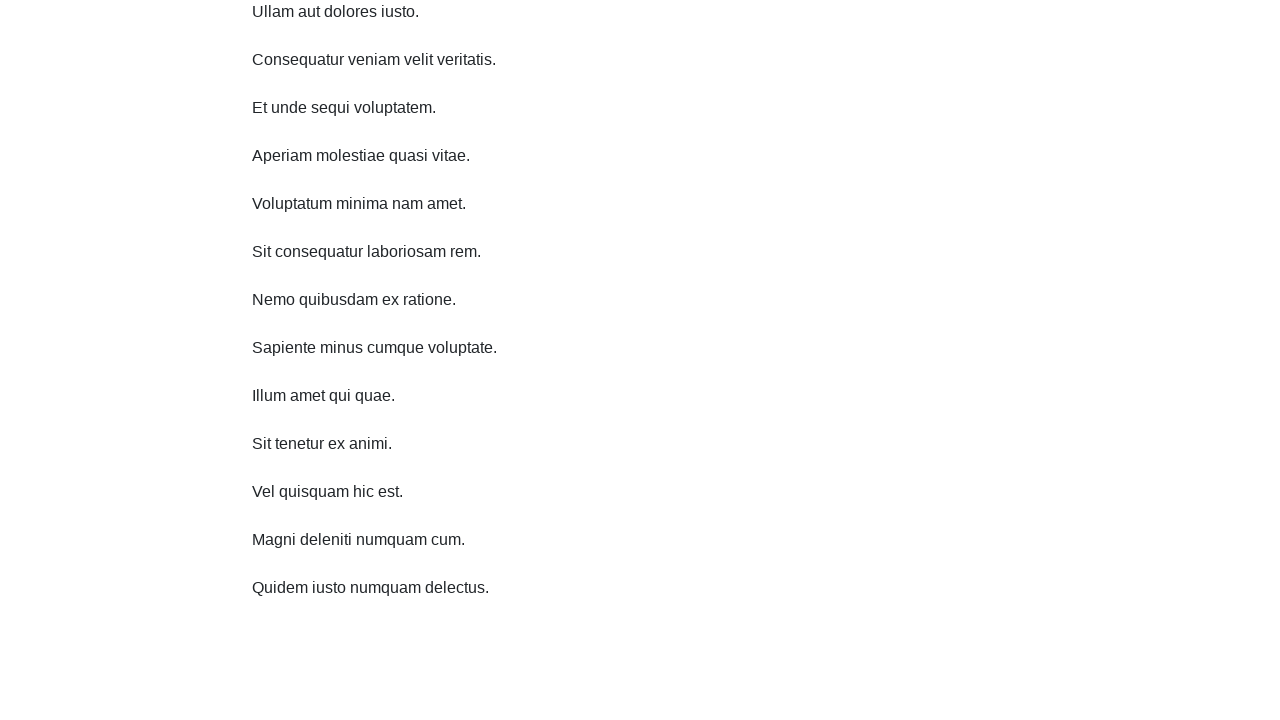

Waited 1 second before next scroll
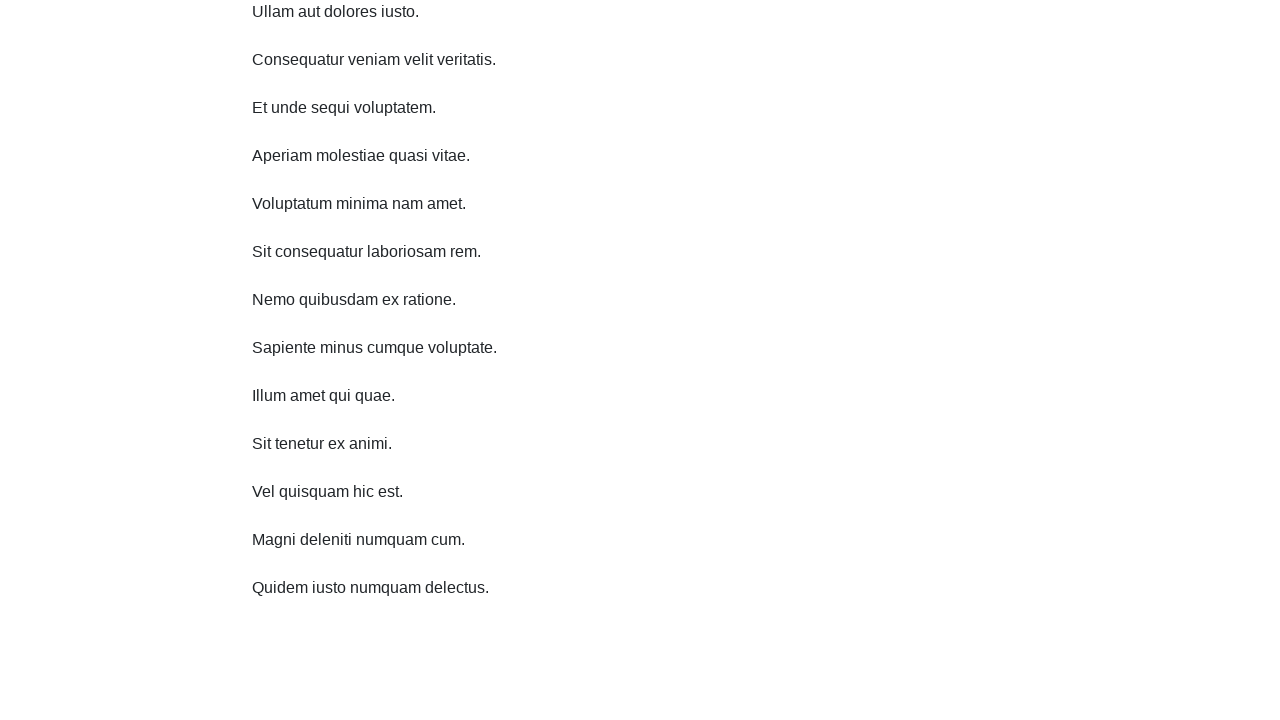

Scrolled down 750 pixels (iteration 5 of 10)
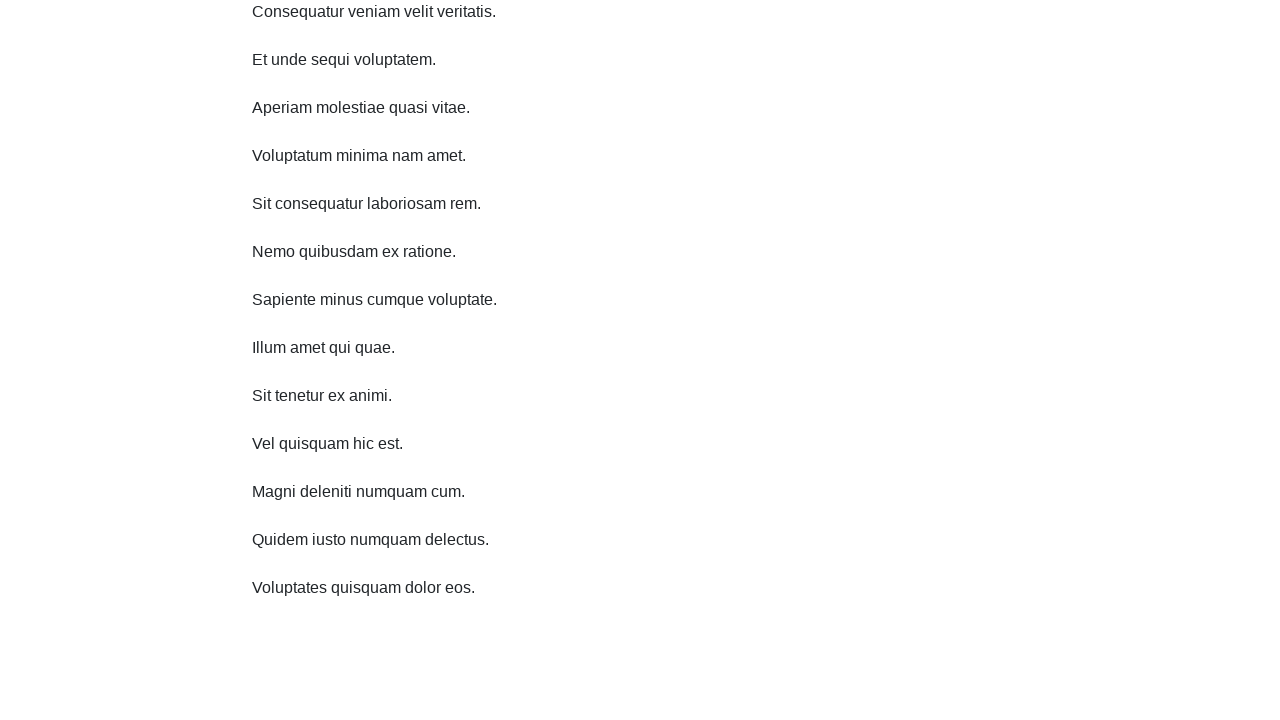

Waited 1 second before next scroll
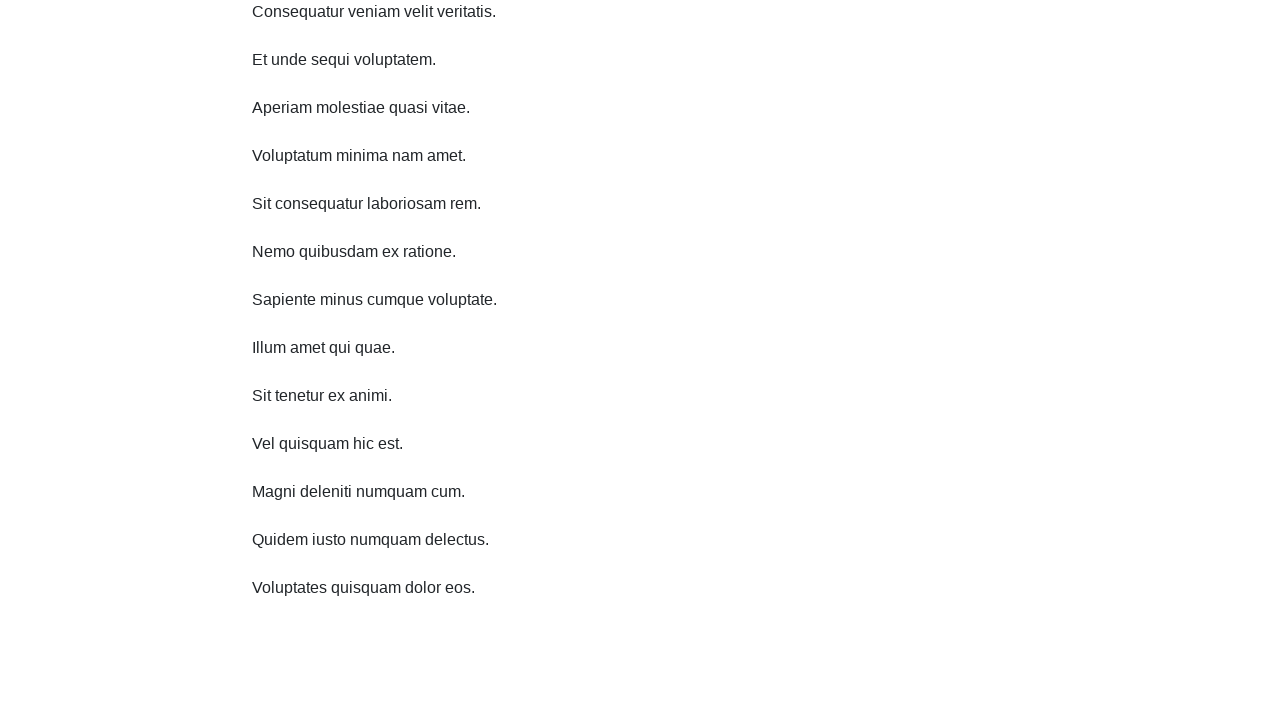

Scrolled down 750 pixels (iteration 6 of 10)
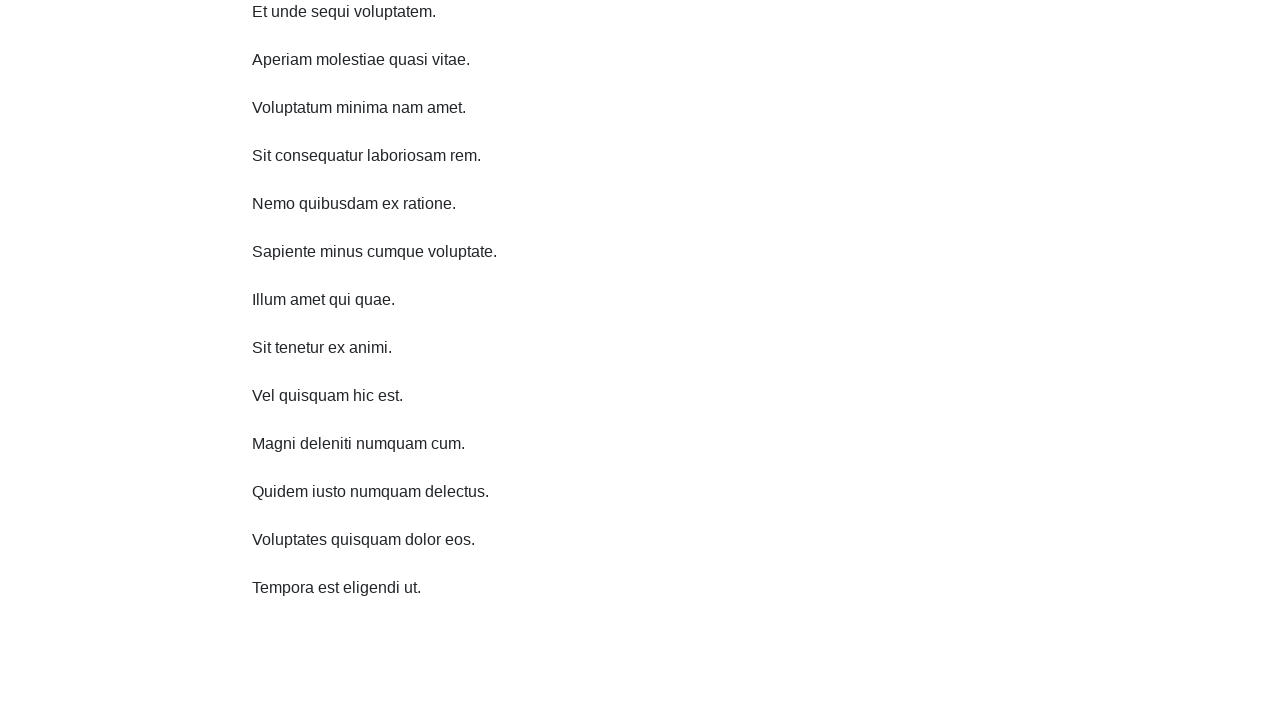

Waited 1 second before next scroll
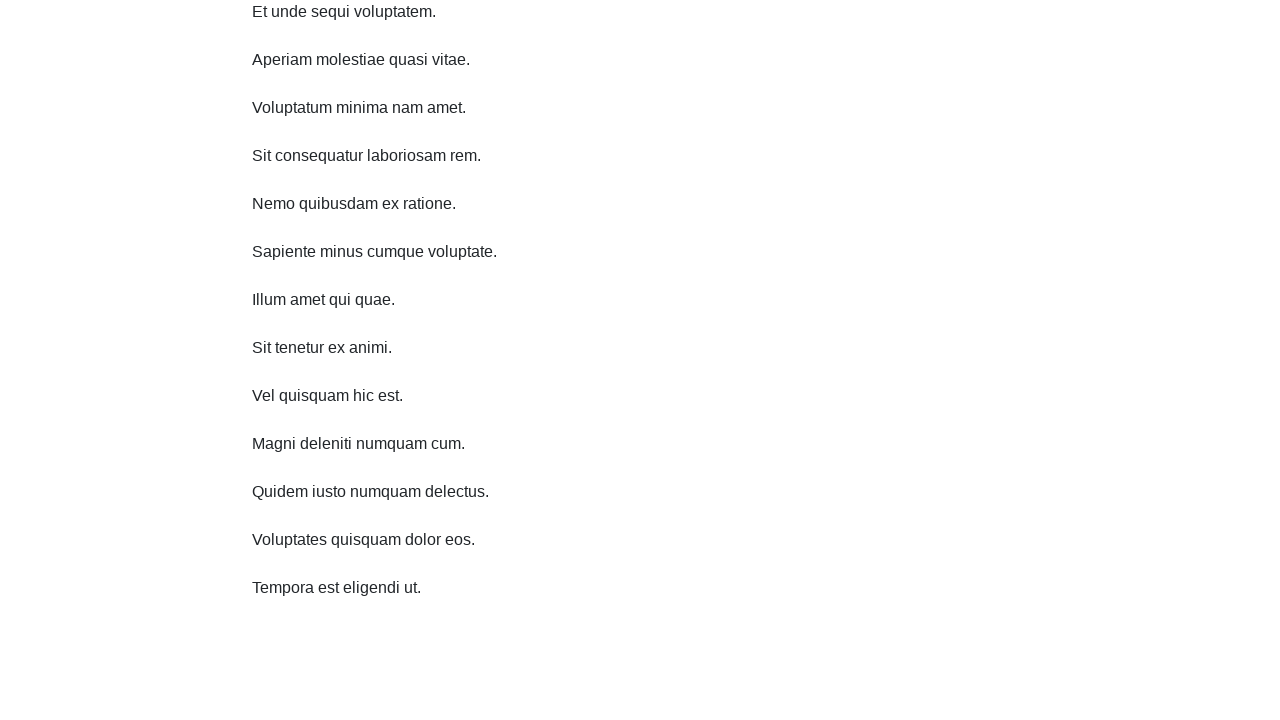

Scrolled down 750 pixels (iteration 7 of 10)
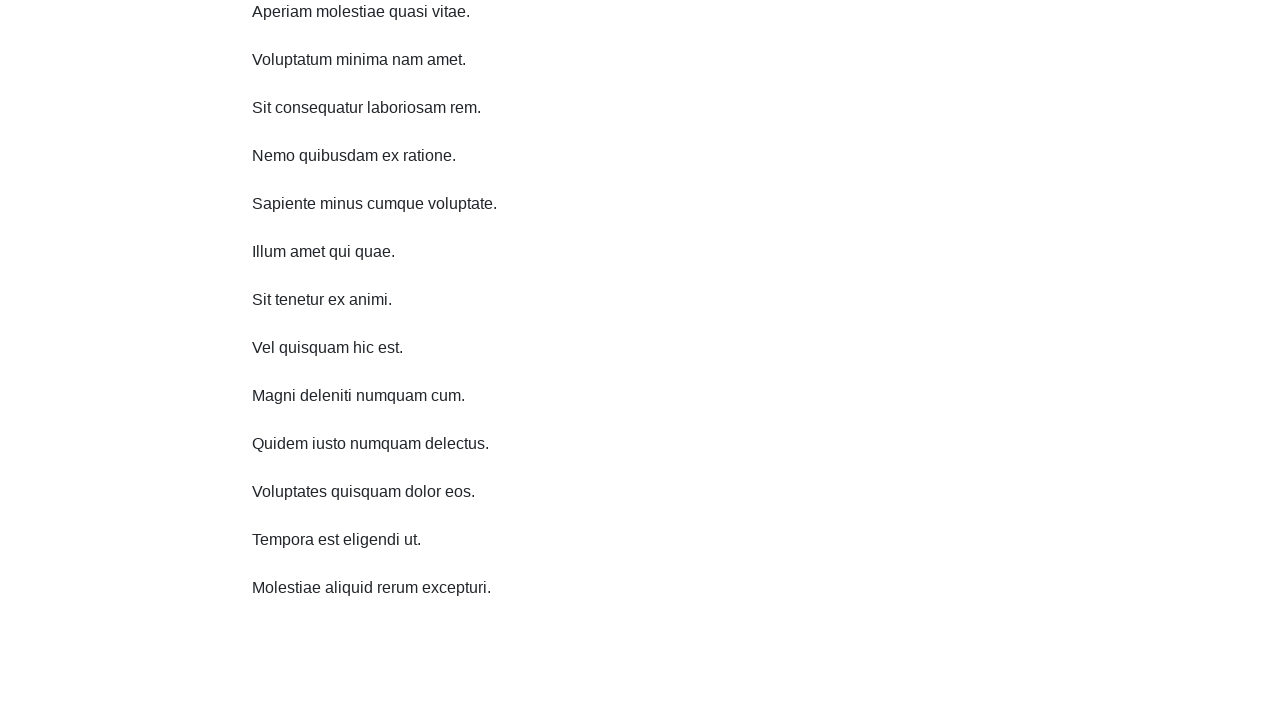

Waited 1 second before next scroll
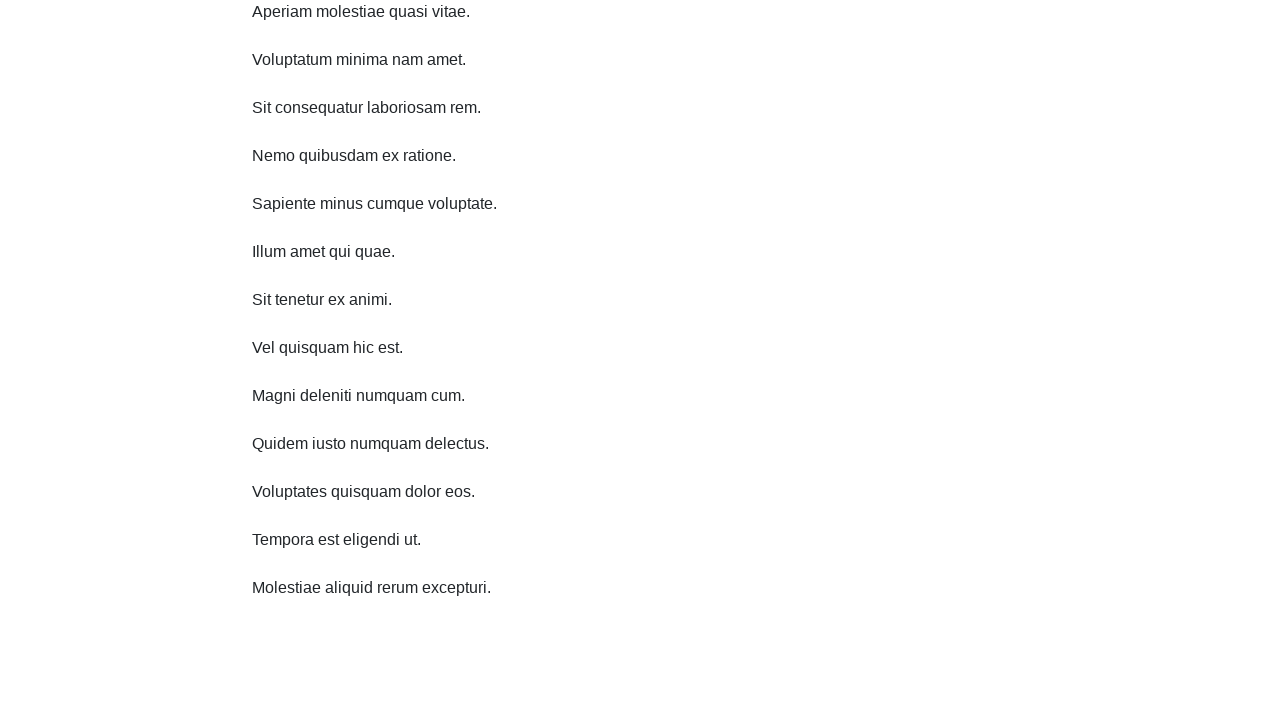

Scrolled down 750 pixels (iteration 8 of 10)
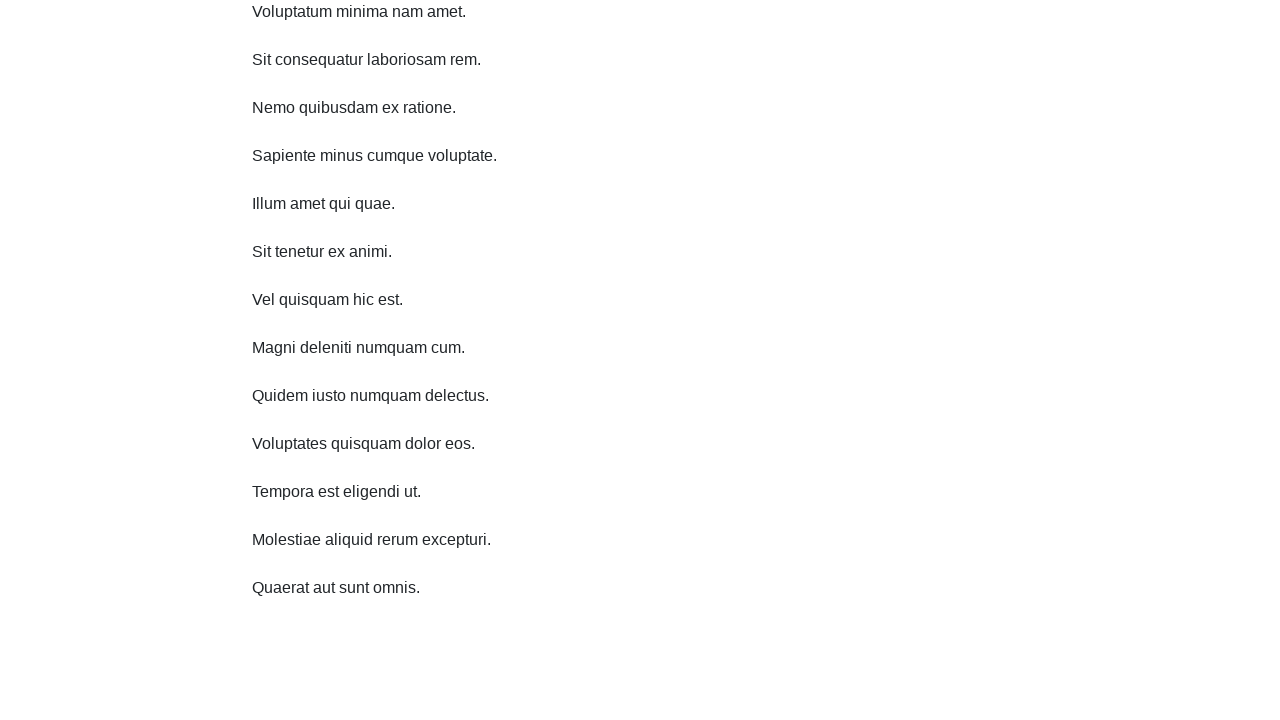

Waited 1 second before next scroll
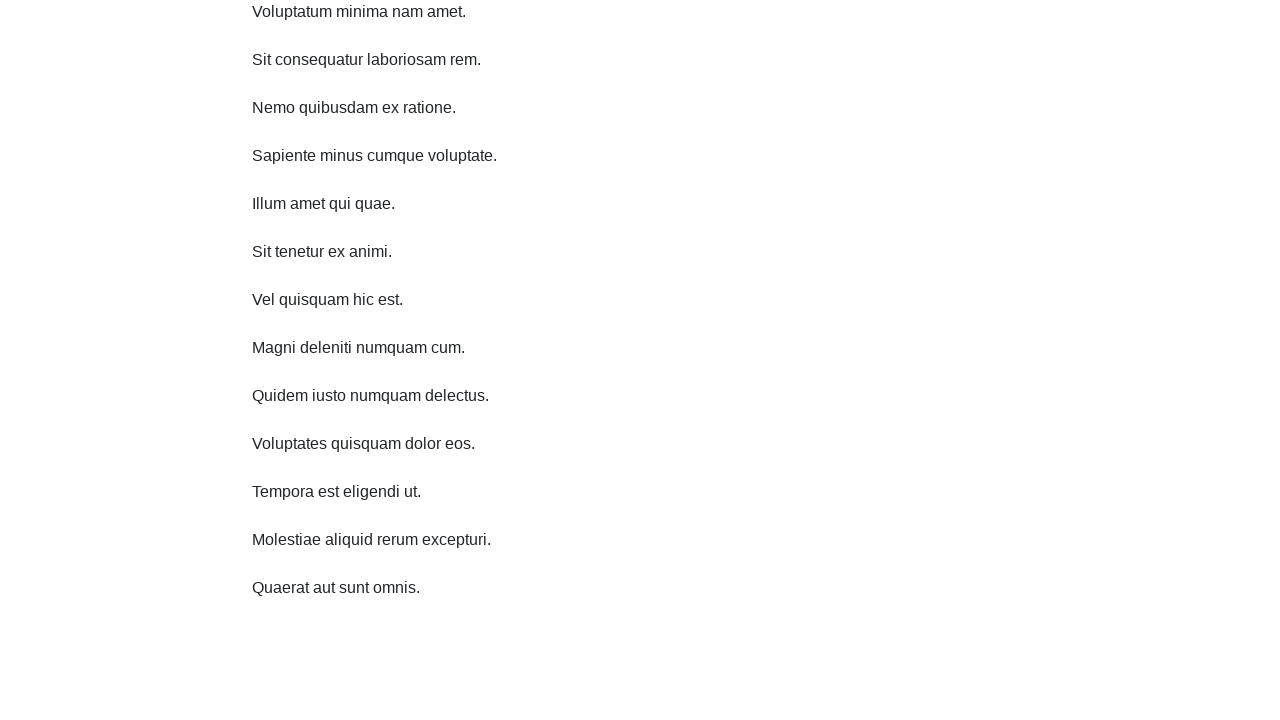

Scrolled down 750 pixels (iteration 9 of 10)
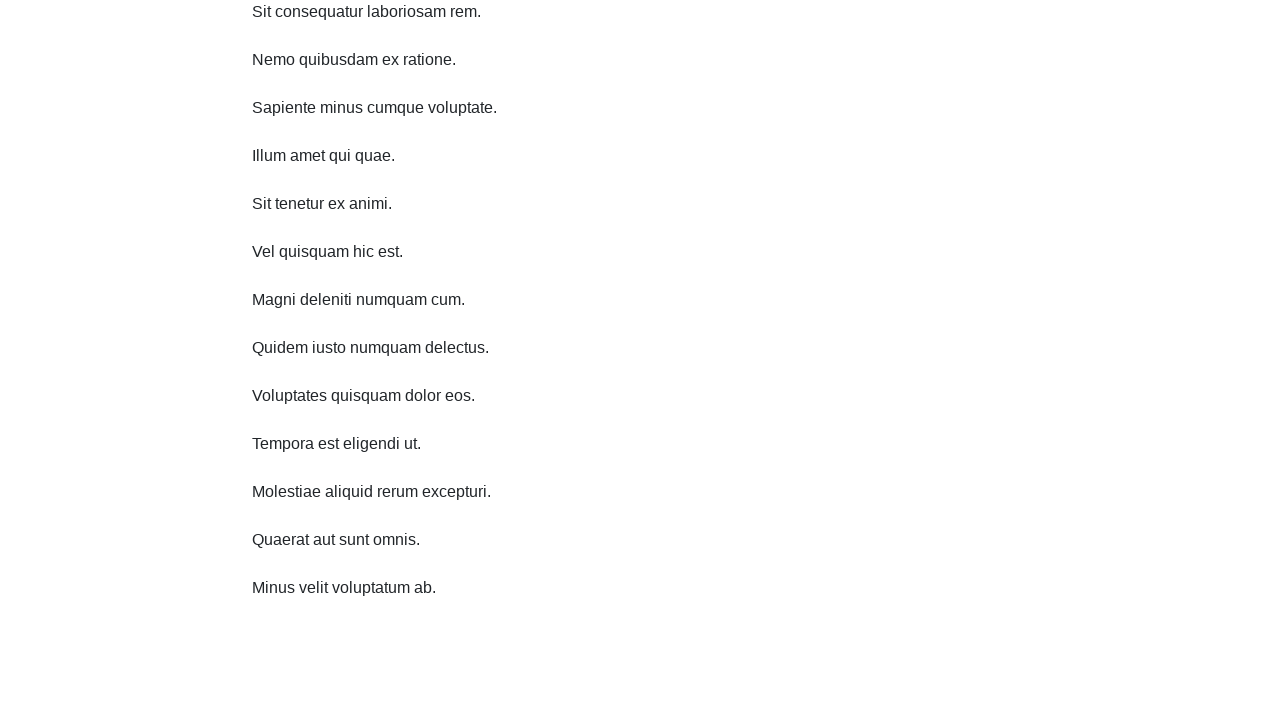

Waited 1 second before next scroll
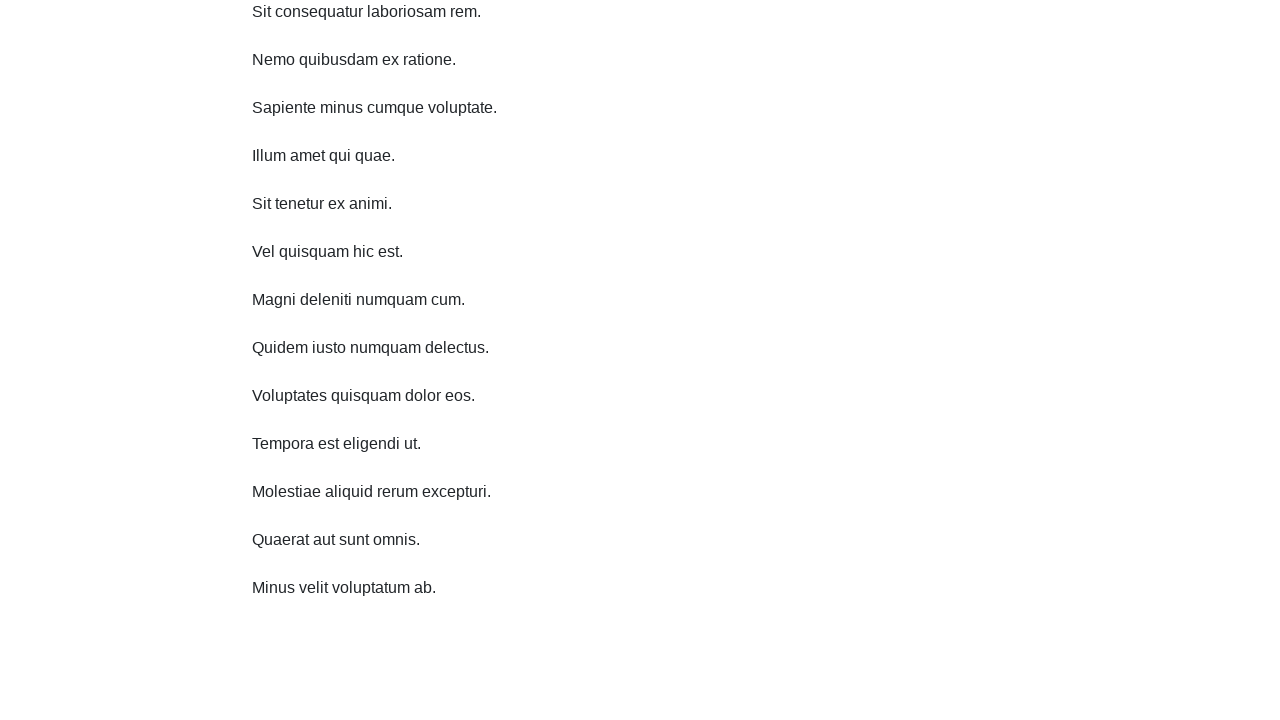

Scrolled down 750 pixels (iteration 10 of 10)
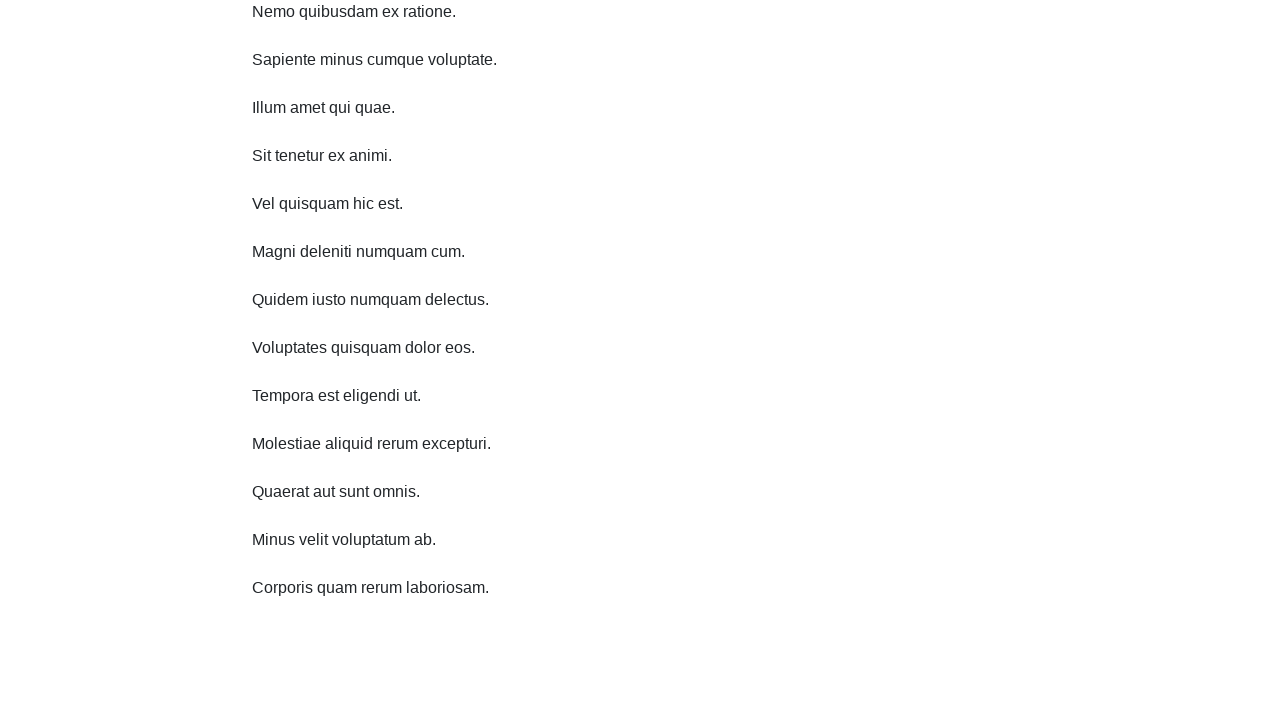

Waited 1 second before next scroll
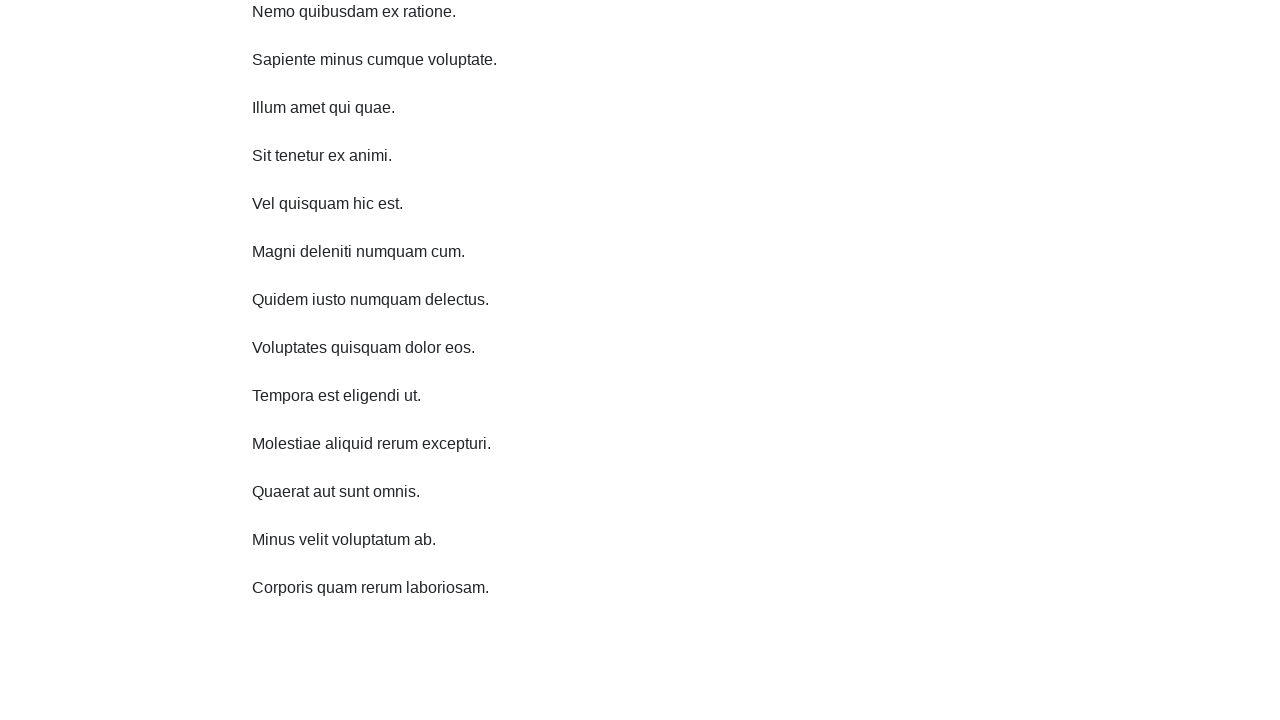

Scrolled up 750 pixels (iteration 1 of 10)
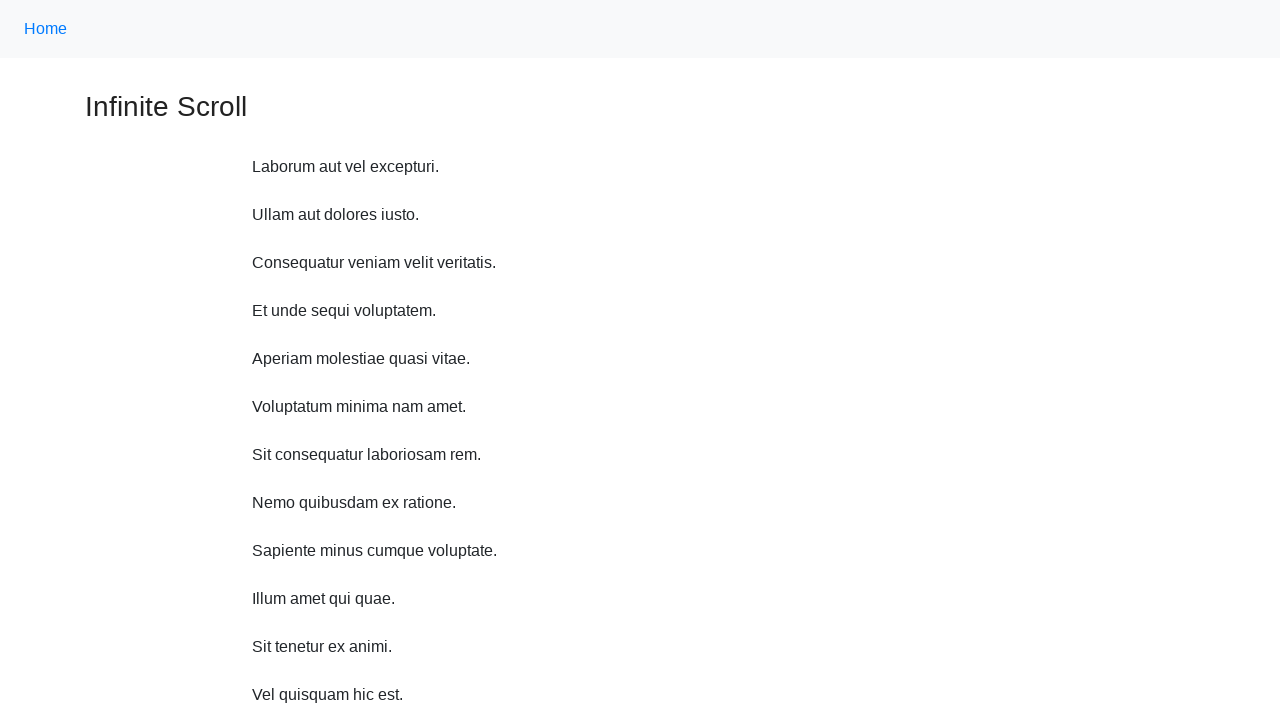

Waited 1 second before next scroll
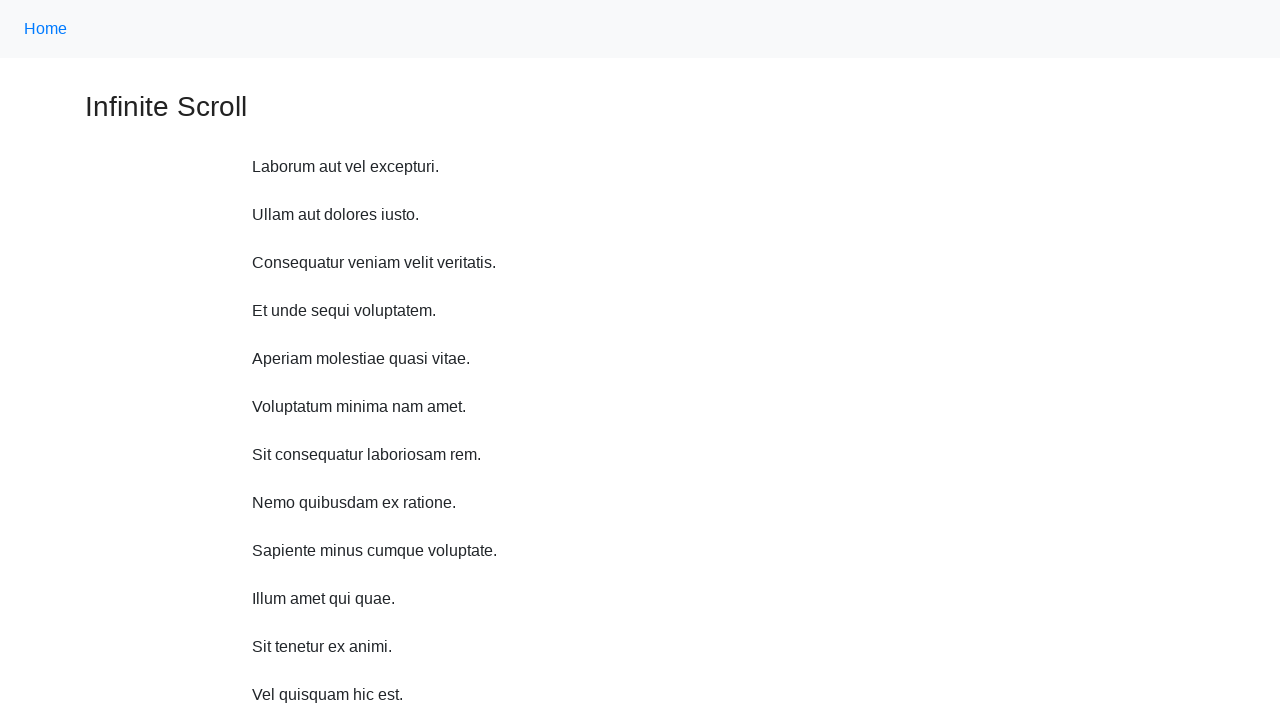

Scrolled up 750 pixels (iteration 2 of 10)
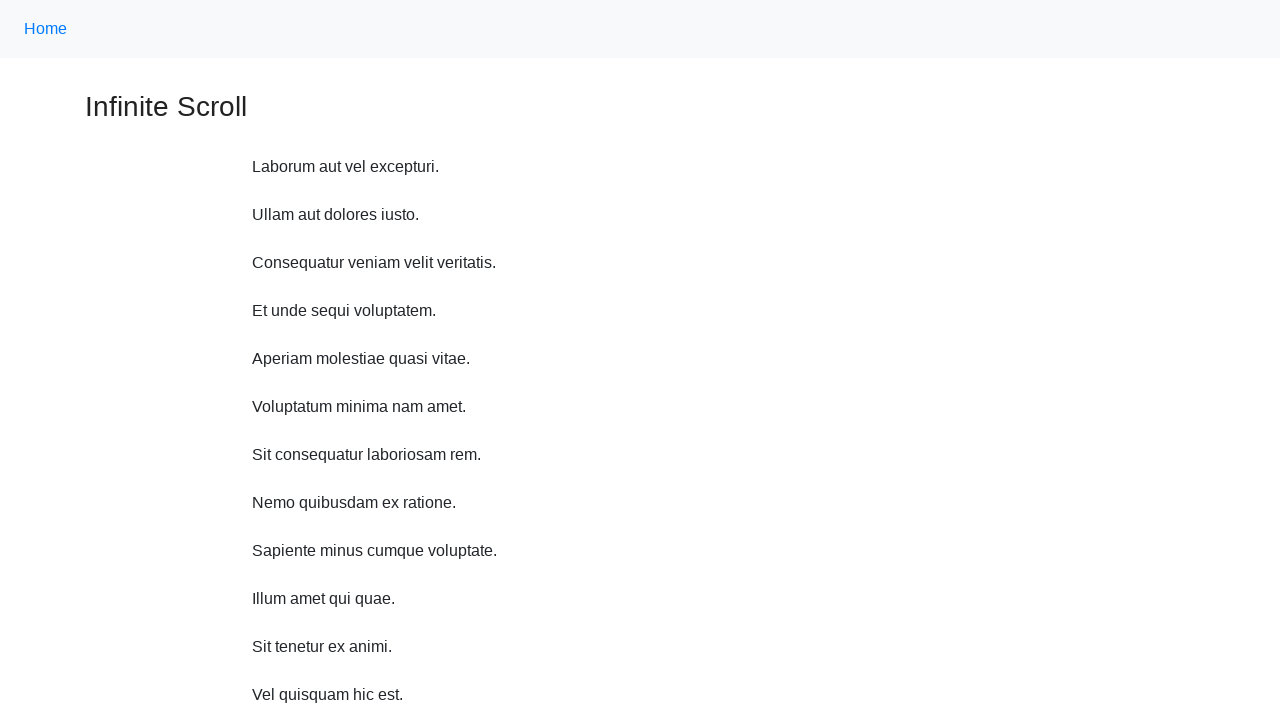

Waited 1 second before next scroll
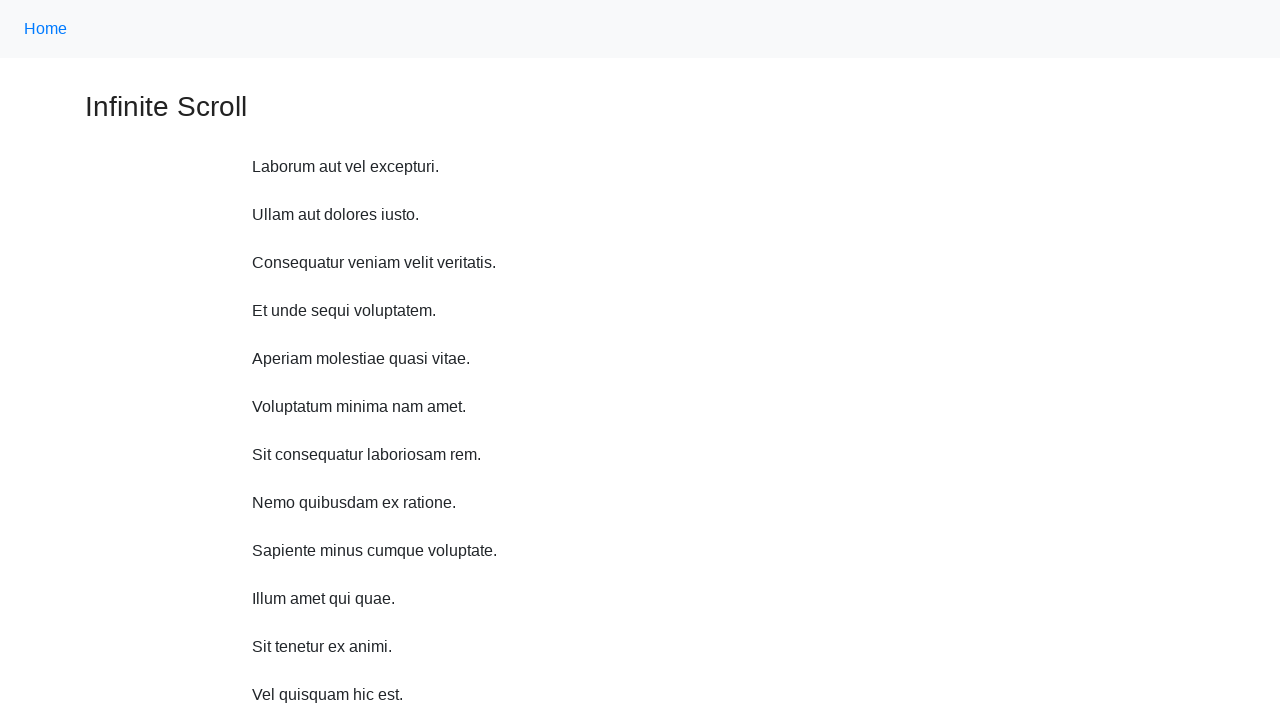

Scrolled up 750 pixels (iteration 3 of 10)
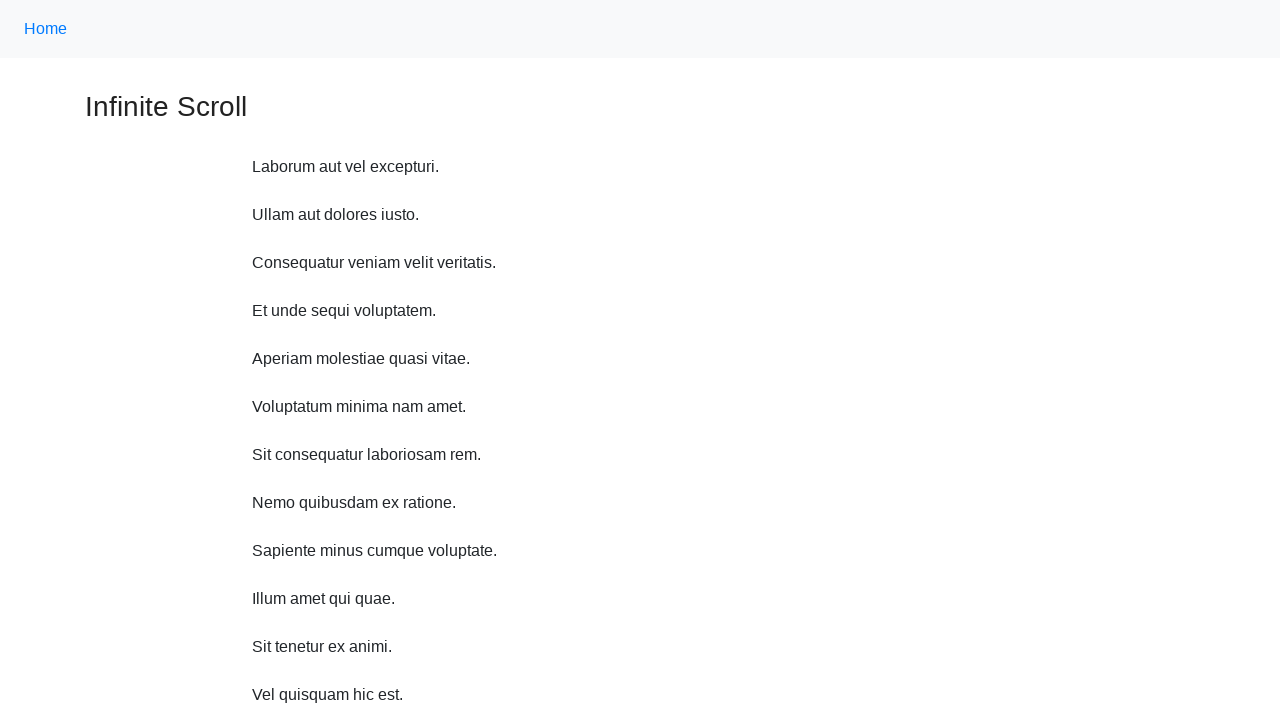

Waited 1 second before next scroll
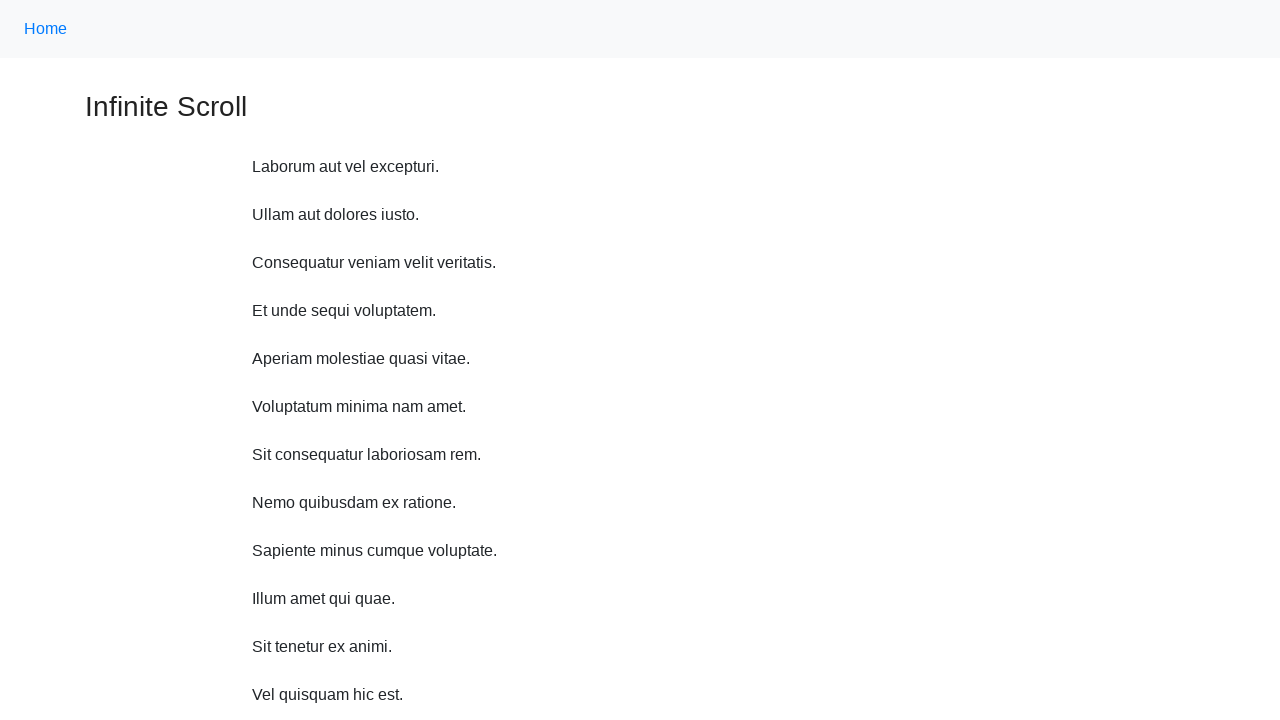

Scrolled up 750 pixels (iteration 4 of 10)
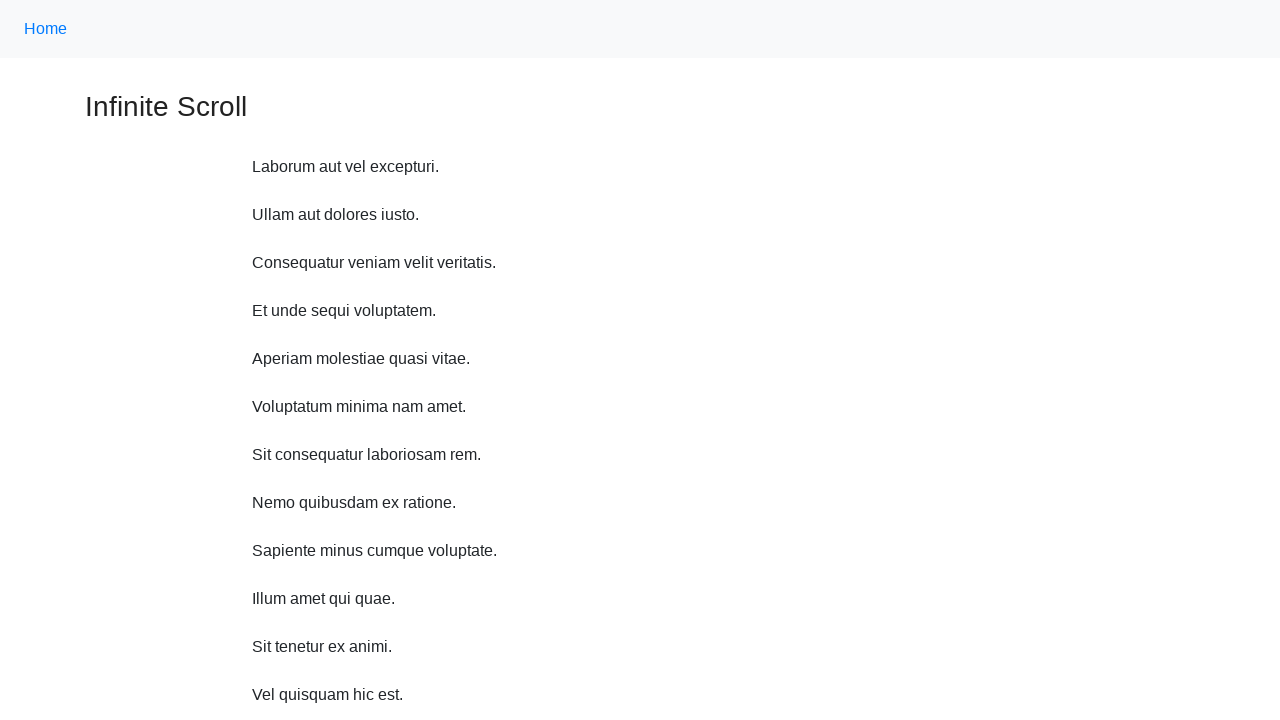

Waited 1 second before next scroll
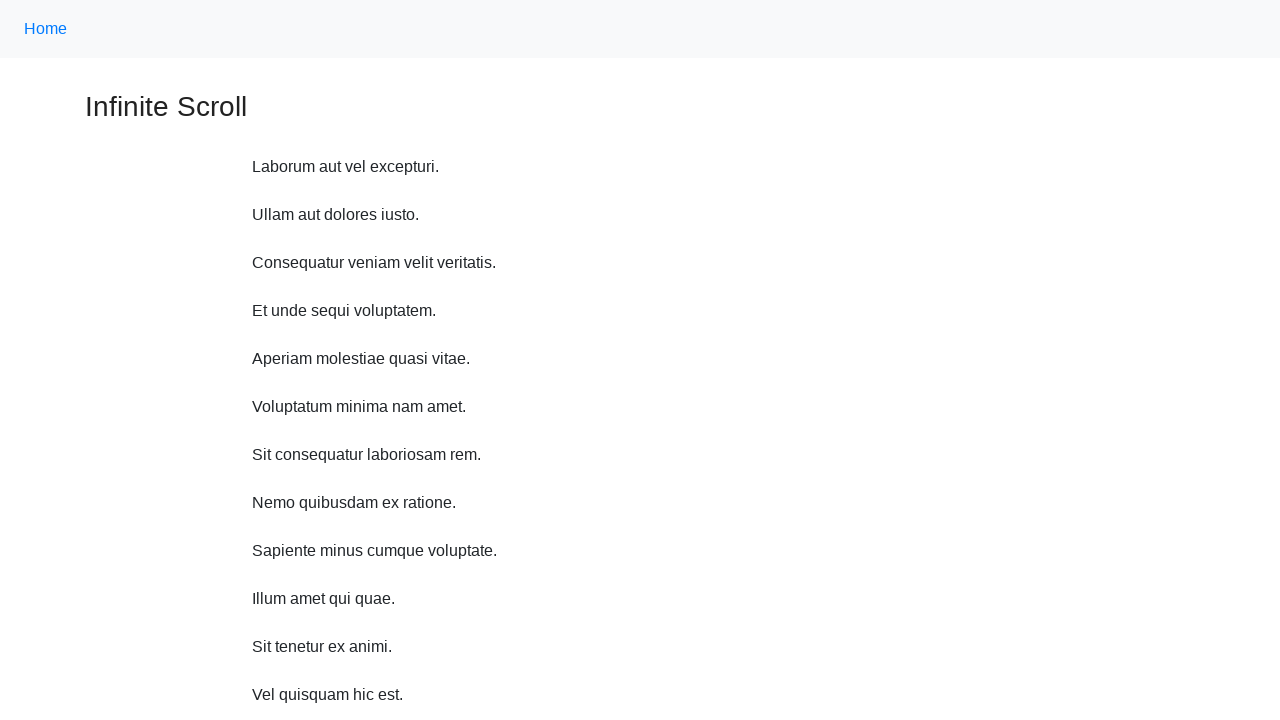

Scrolled up 750 pixels (iteration 5 of 10)
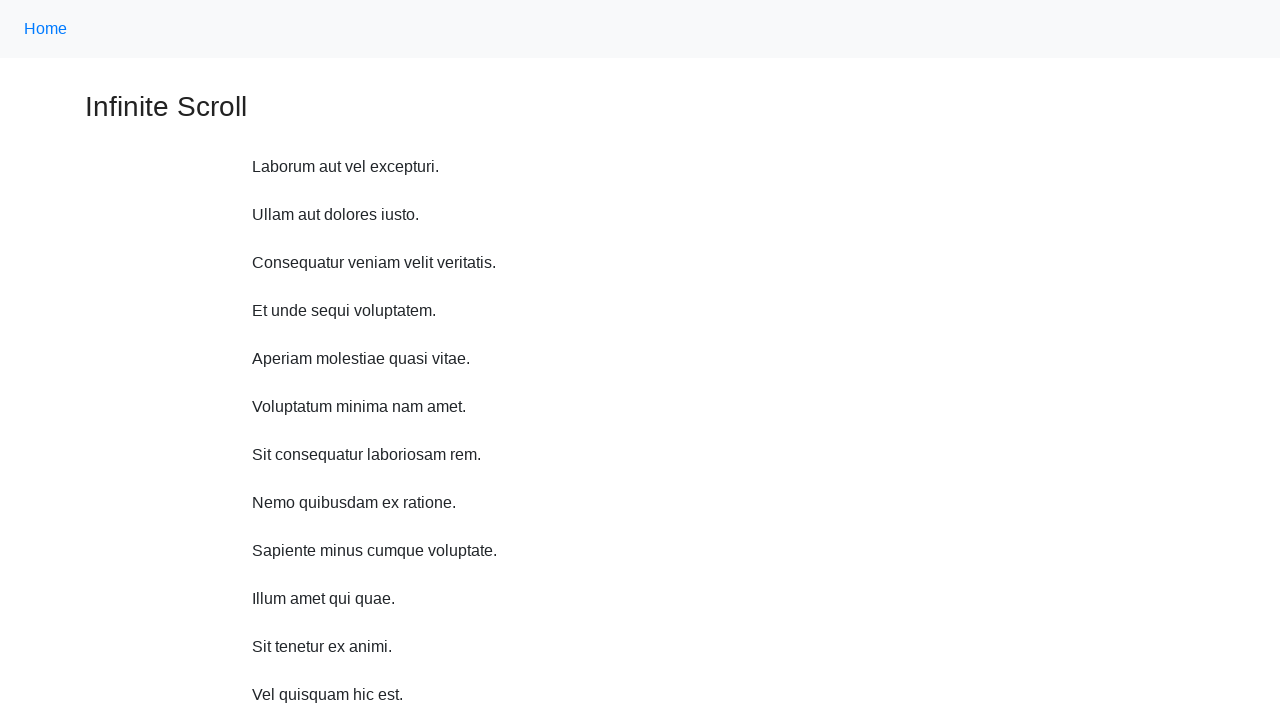

Waited 1 second before next scroll
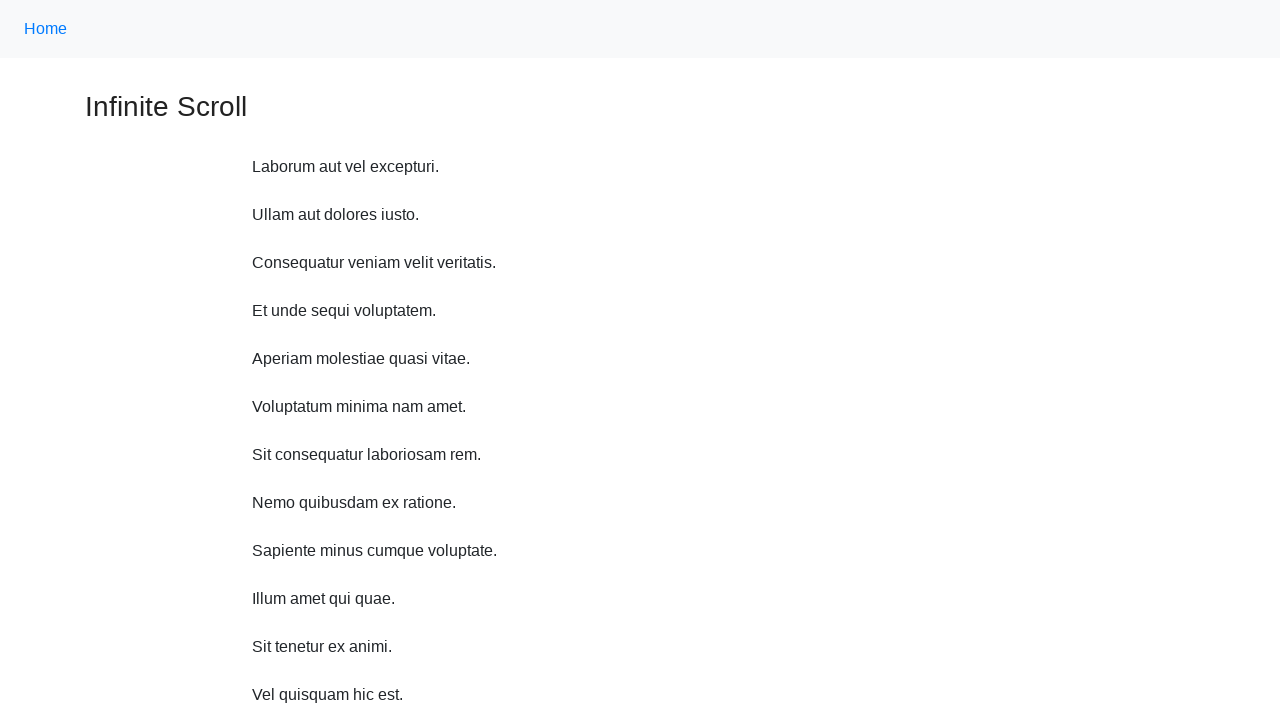

Scrolled up 750 pixels (iteration 6 of 10)
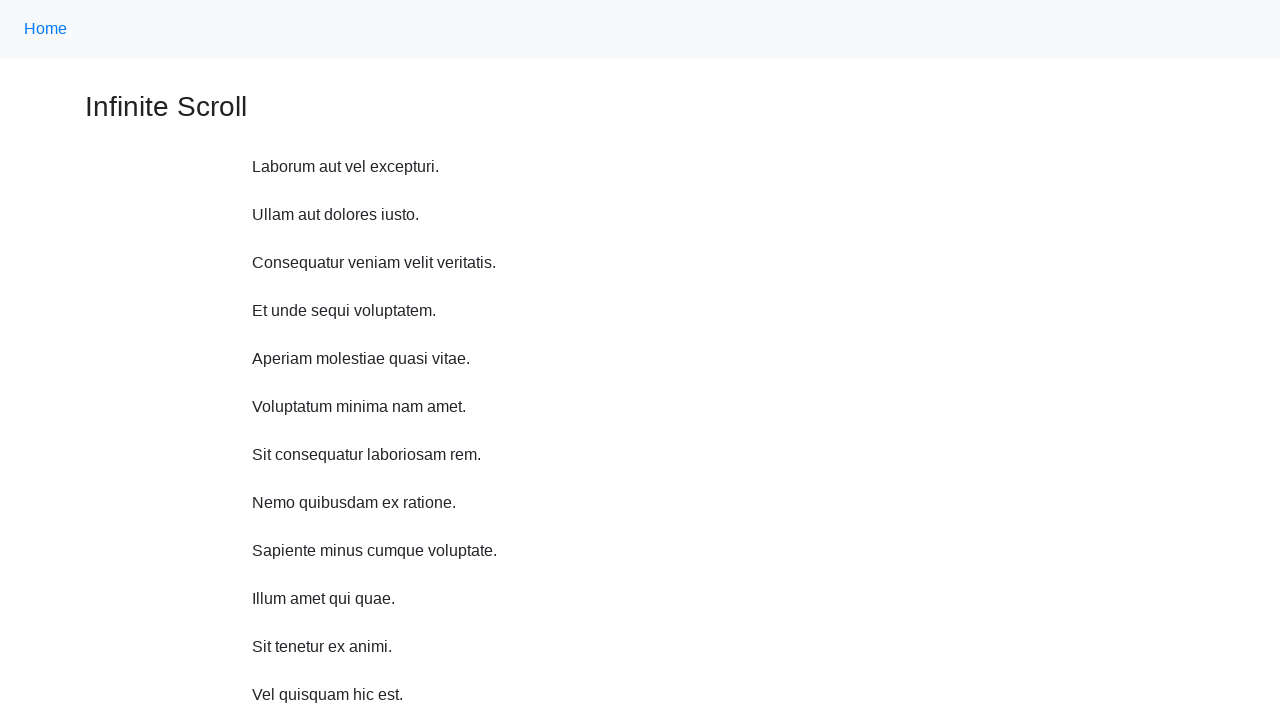

Waited 1 second before next scroll
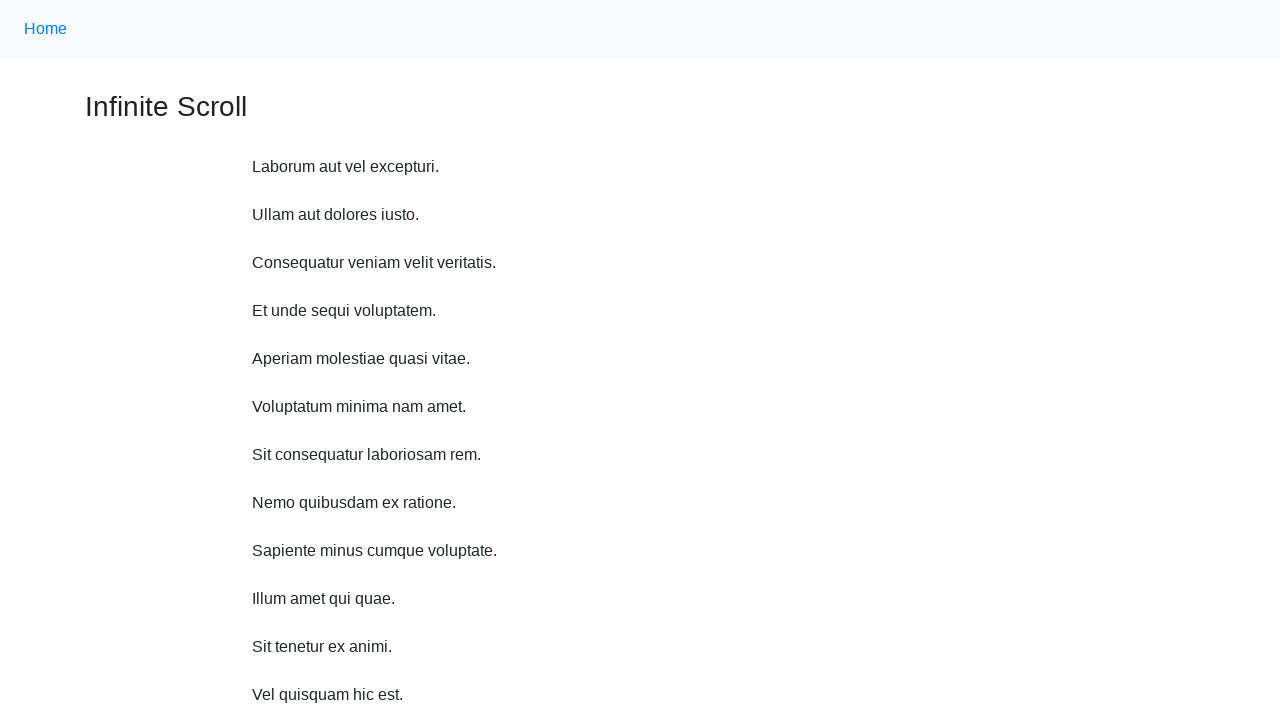

Scrolled up 750 pixels (iteration 7 of 10)
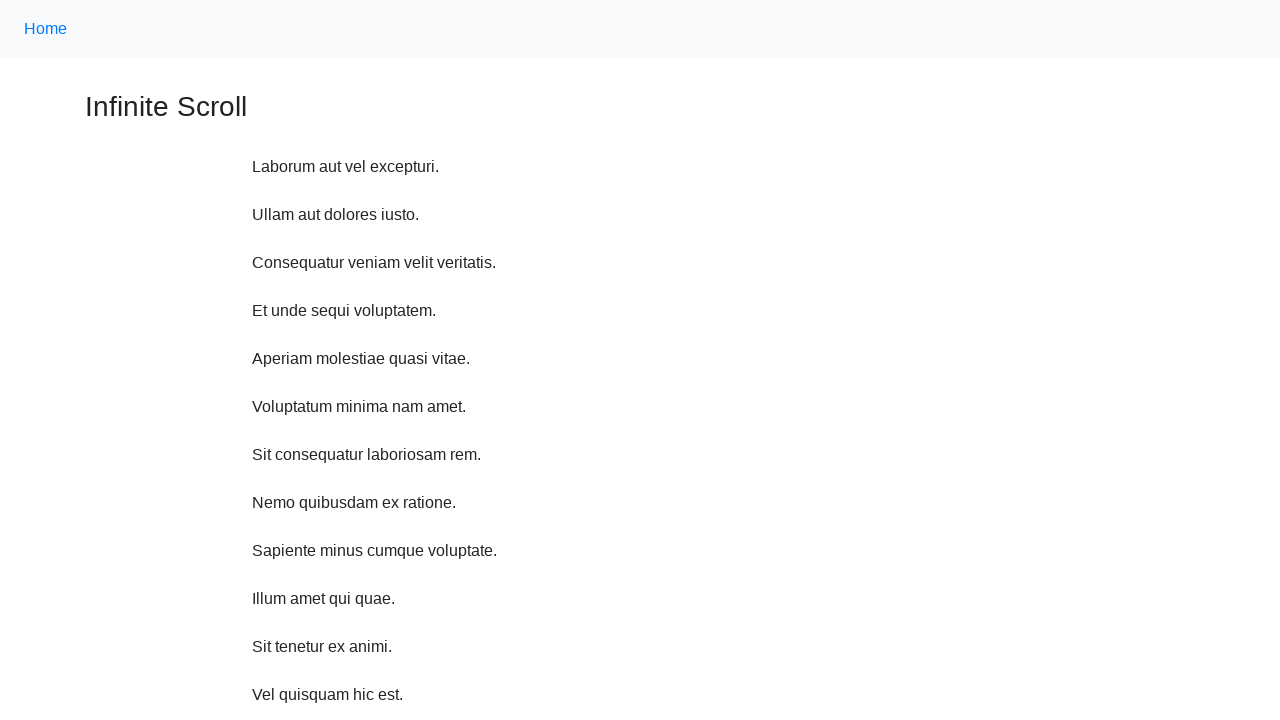

Waited 1 second before next scroll
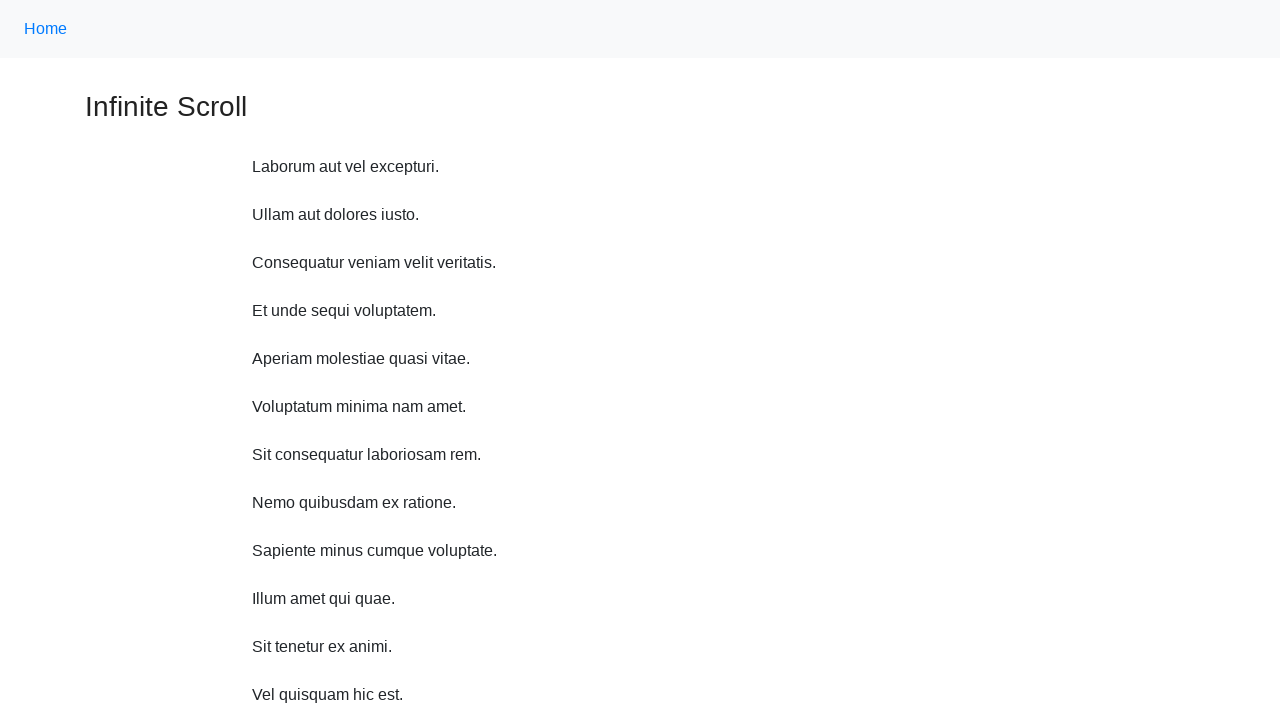

Scrolled up 750 pixels (iteration 8 of 10)
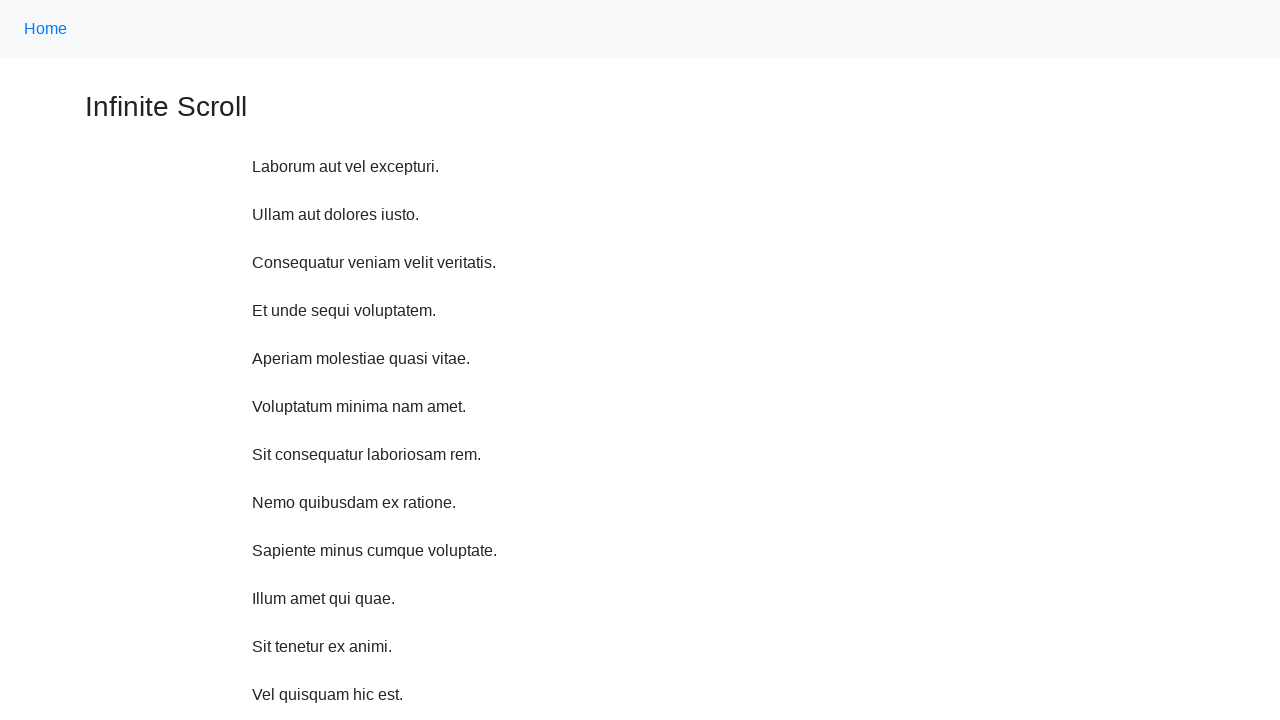

Waited 1 second before next scroll
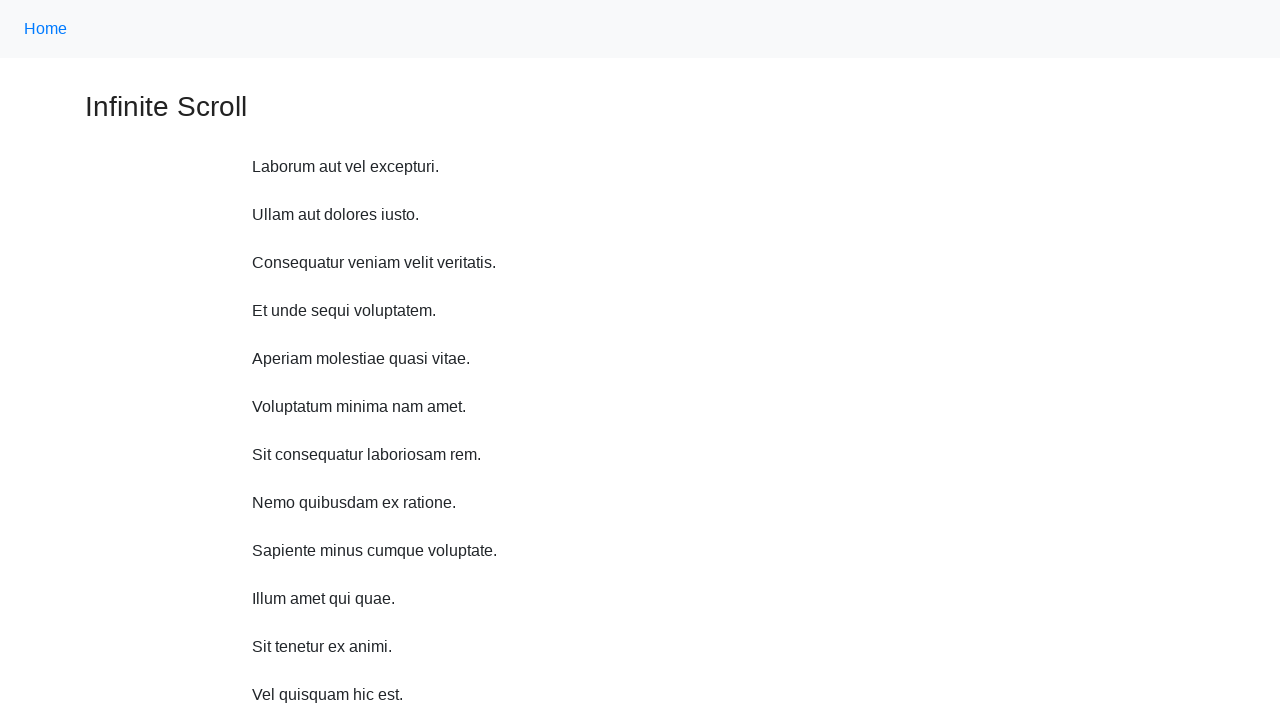

Scrolled up 750 pixels (iteration 9 of 10)
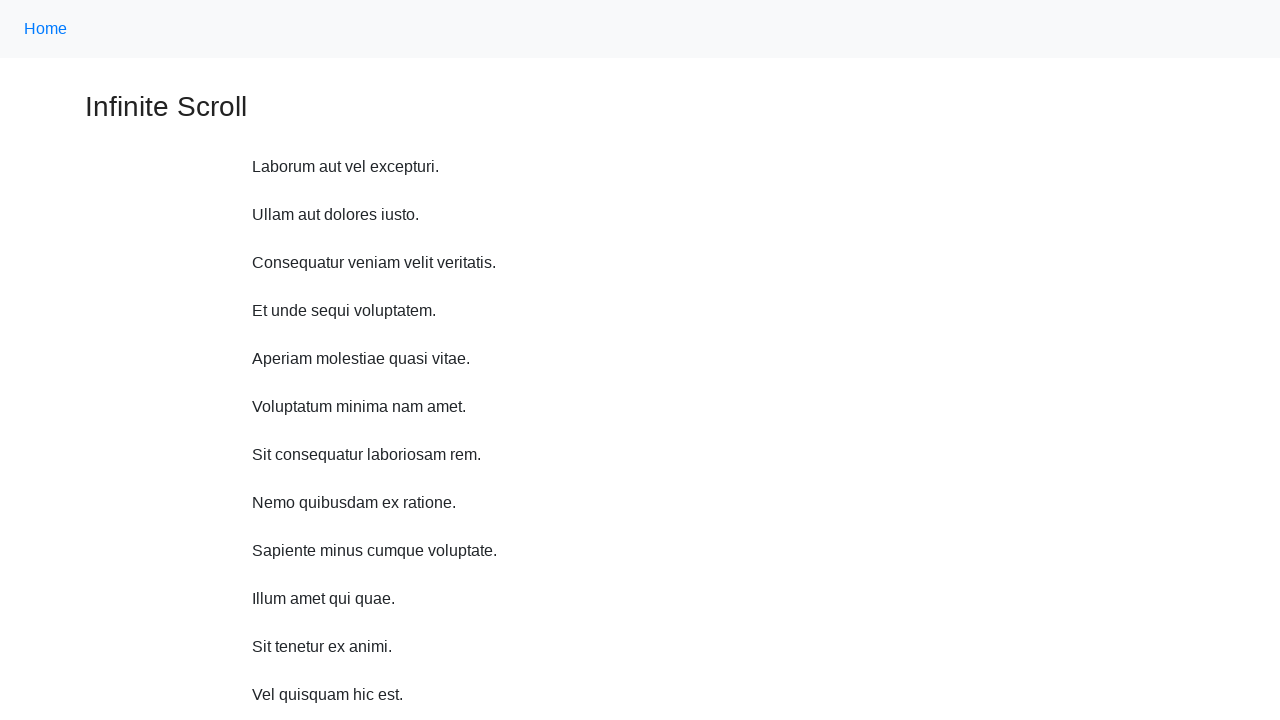

Waited 1 second before next scroll
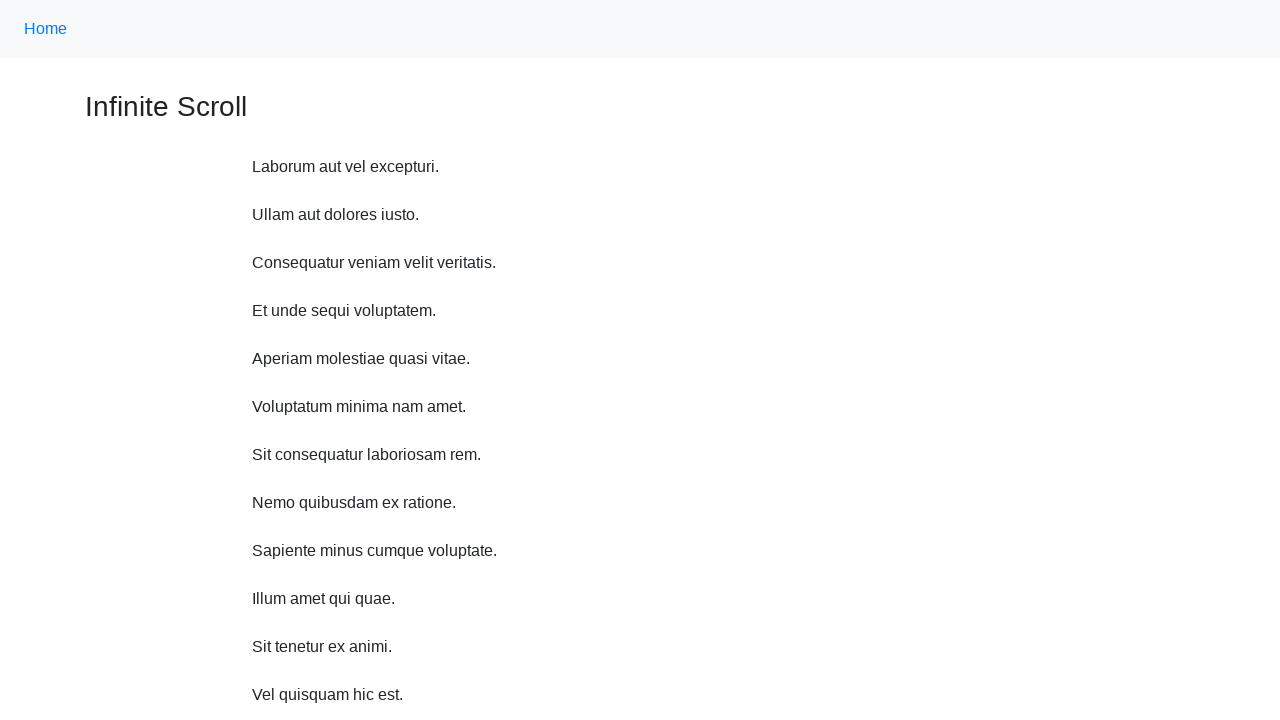

Scrolled up 750 pixels (iteration 10 of 10)
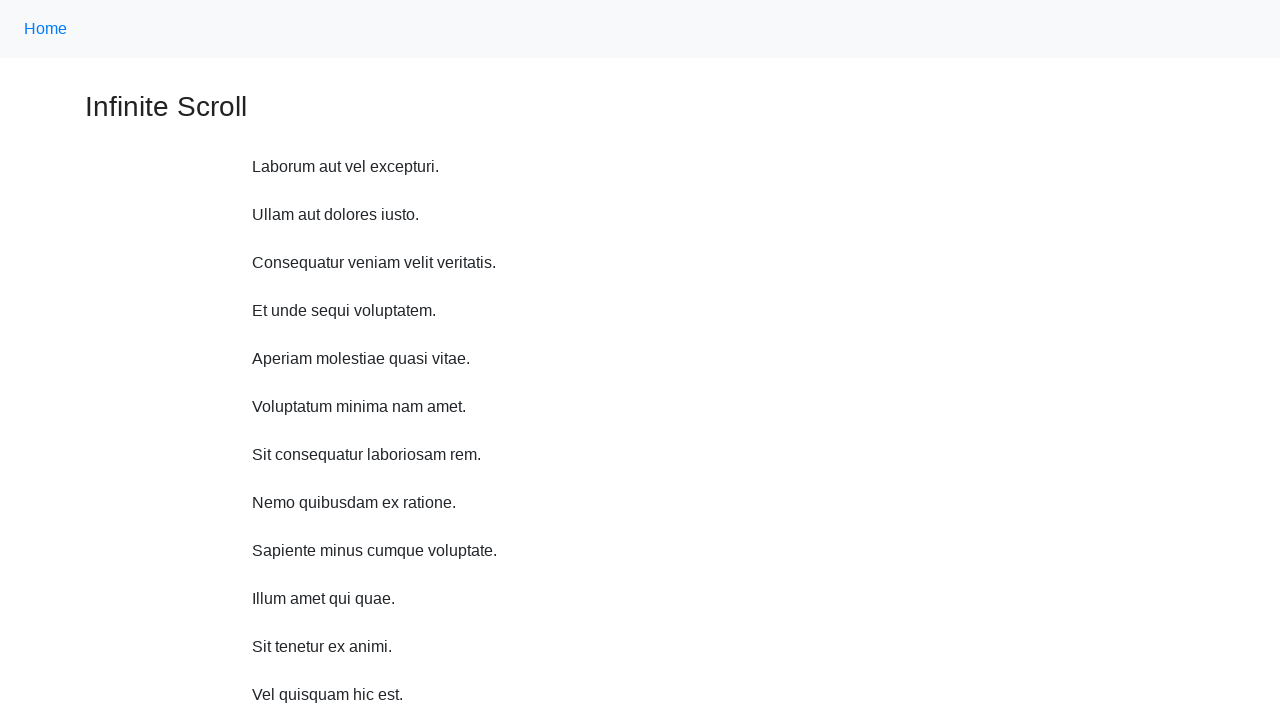

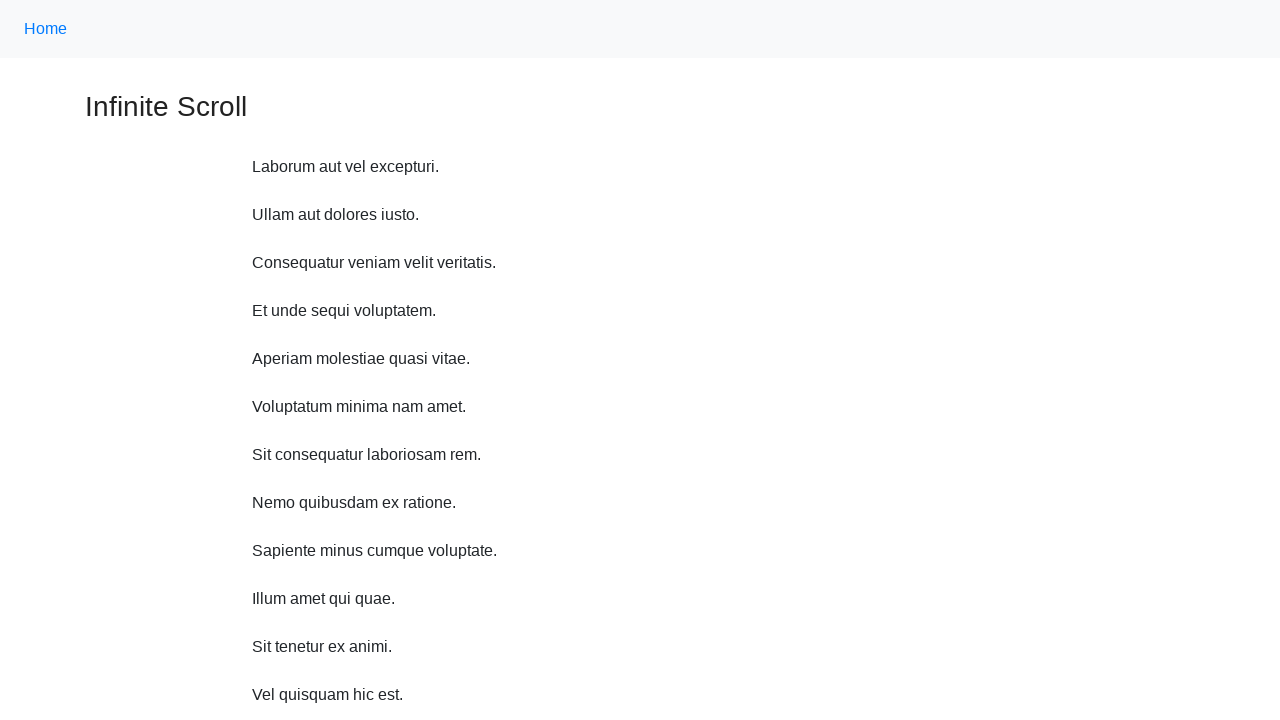